Tests a todo application by adding 5 new items to the list, then marking all 10 items (5 existing + 5 new) as completed by clicking their checkboxes, verifying the remaining items count updates correctly after each action.

Starting URL: https://lambdatest.github.io/sample-todo-app/

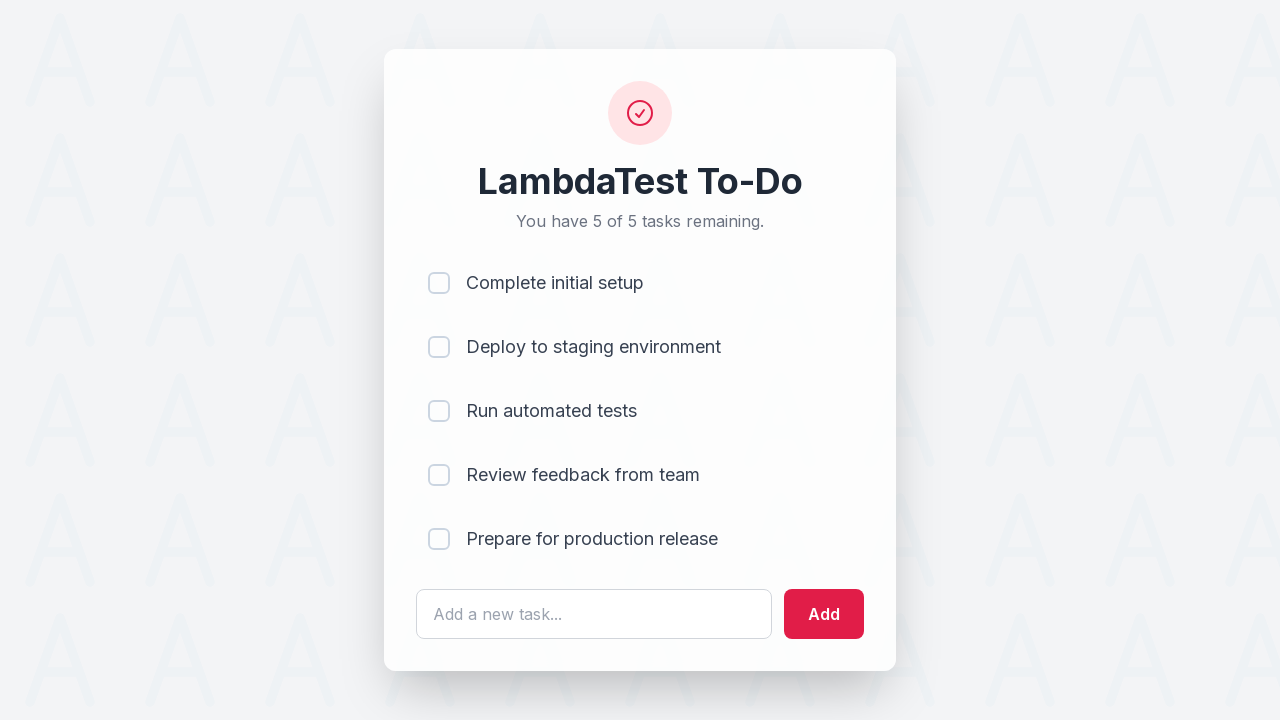

Waited for todo input field to load
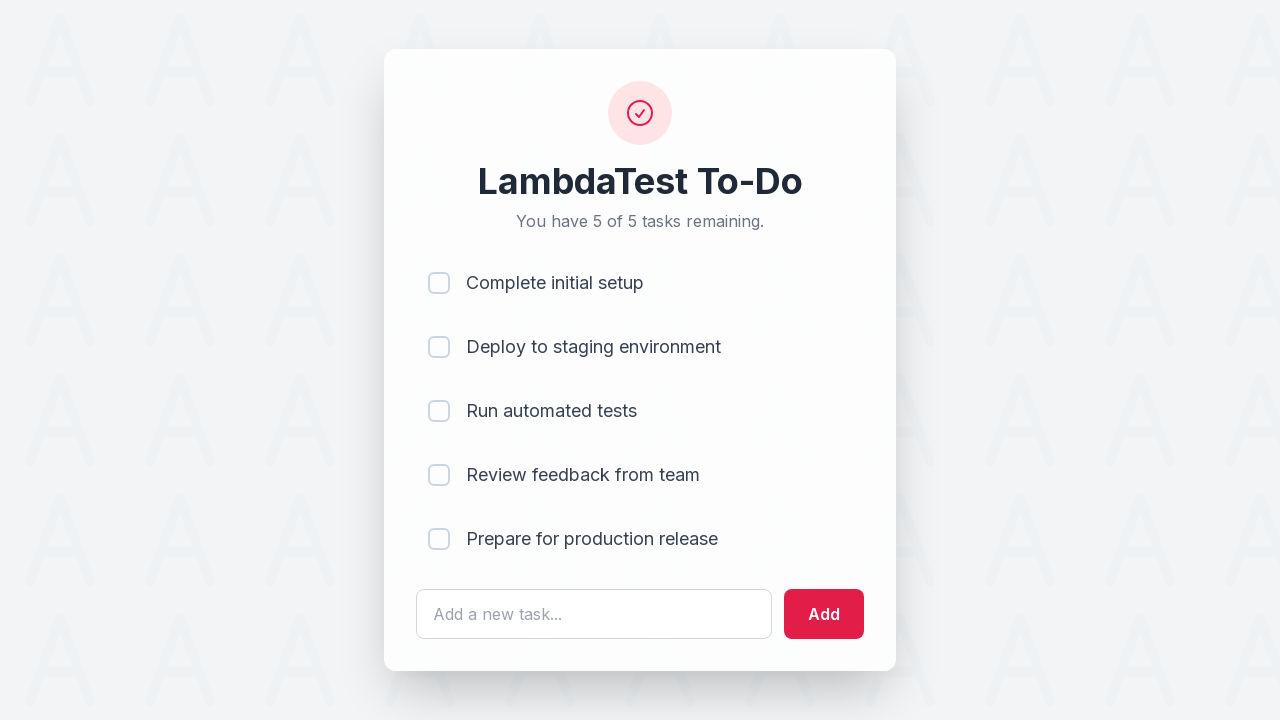

Clicked on todo input field to add item 1 at (594, 614) on #sampletodotext
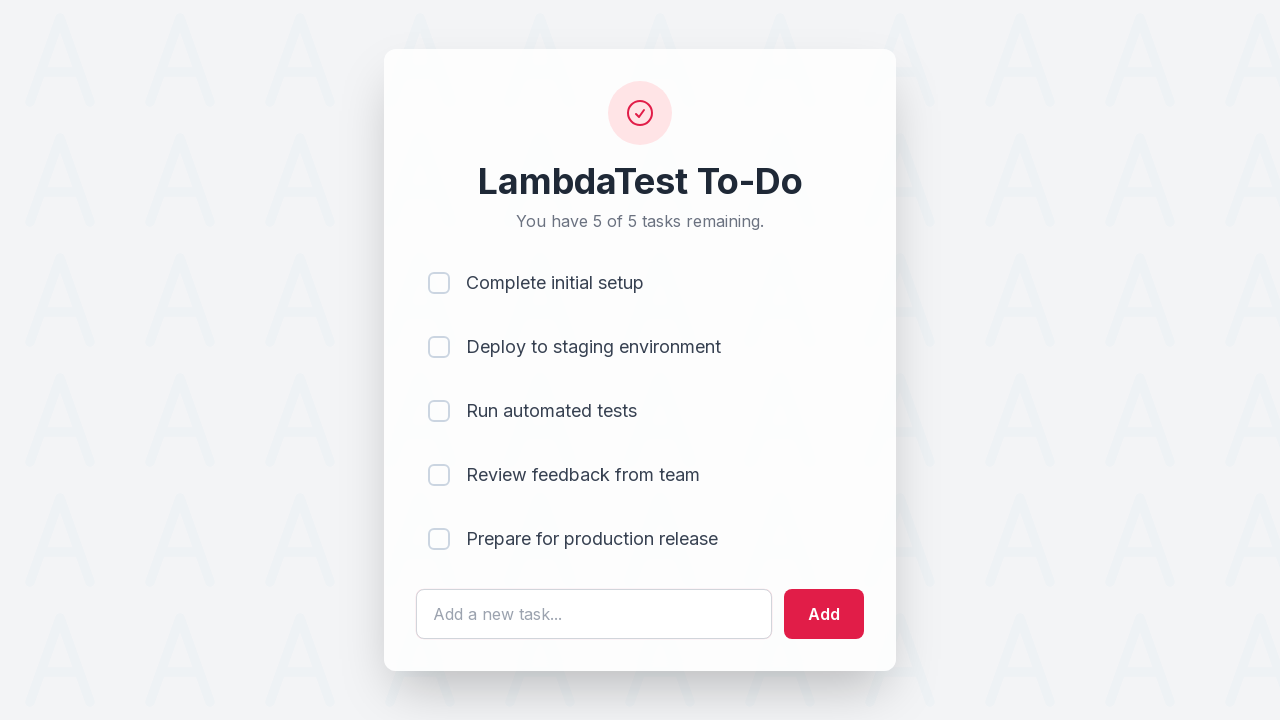

Filled input with 'Adding a new item 1' on #sampletodotext
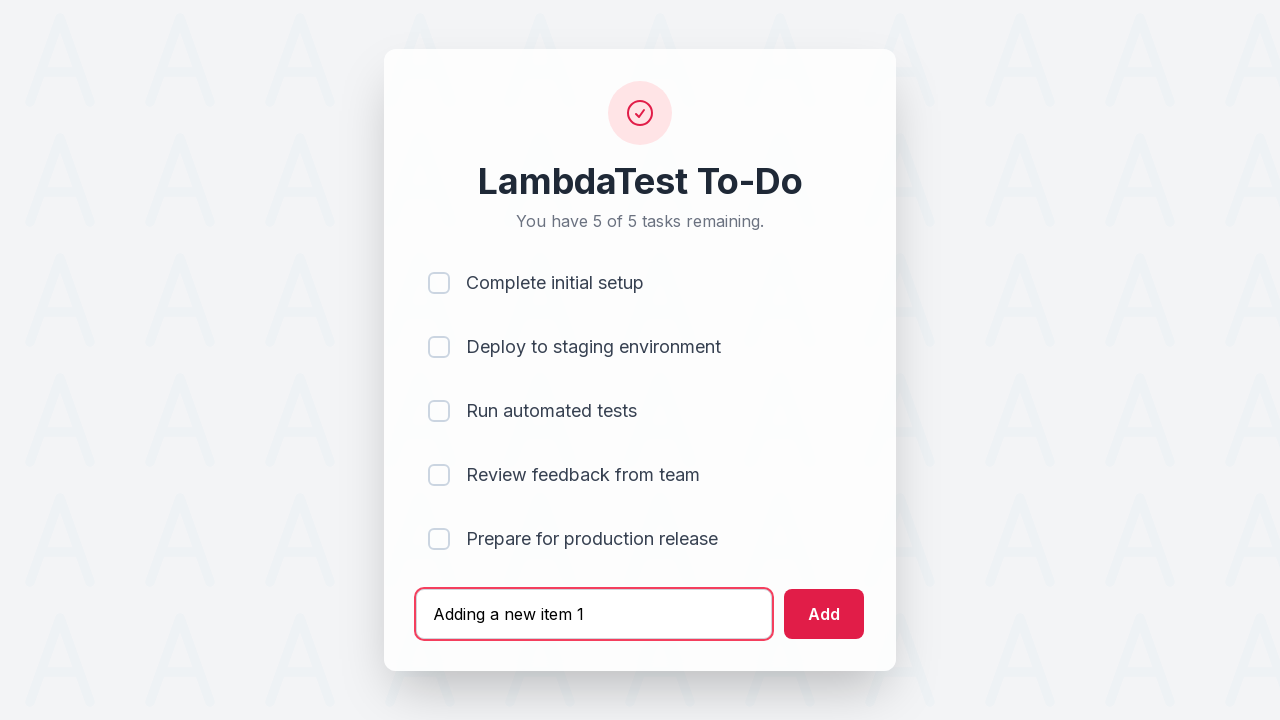

Pressed Enter to add item 1 to the list on #sampletodotext
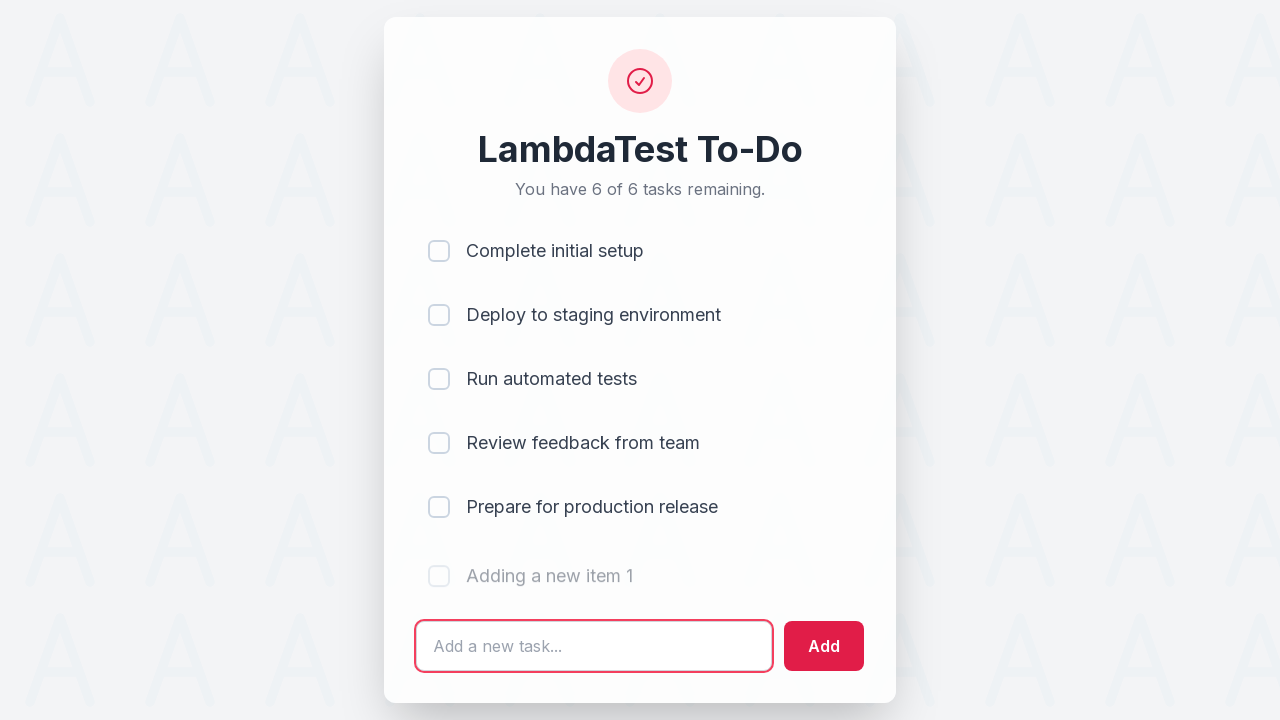

Waited 500ms for item to be added
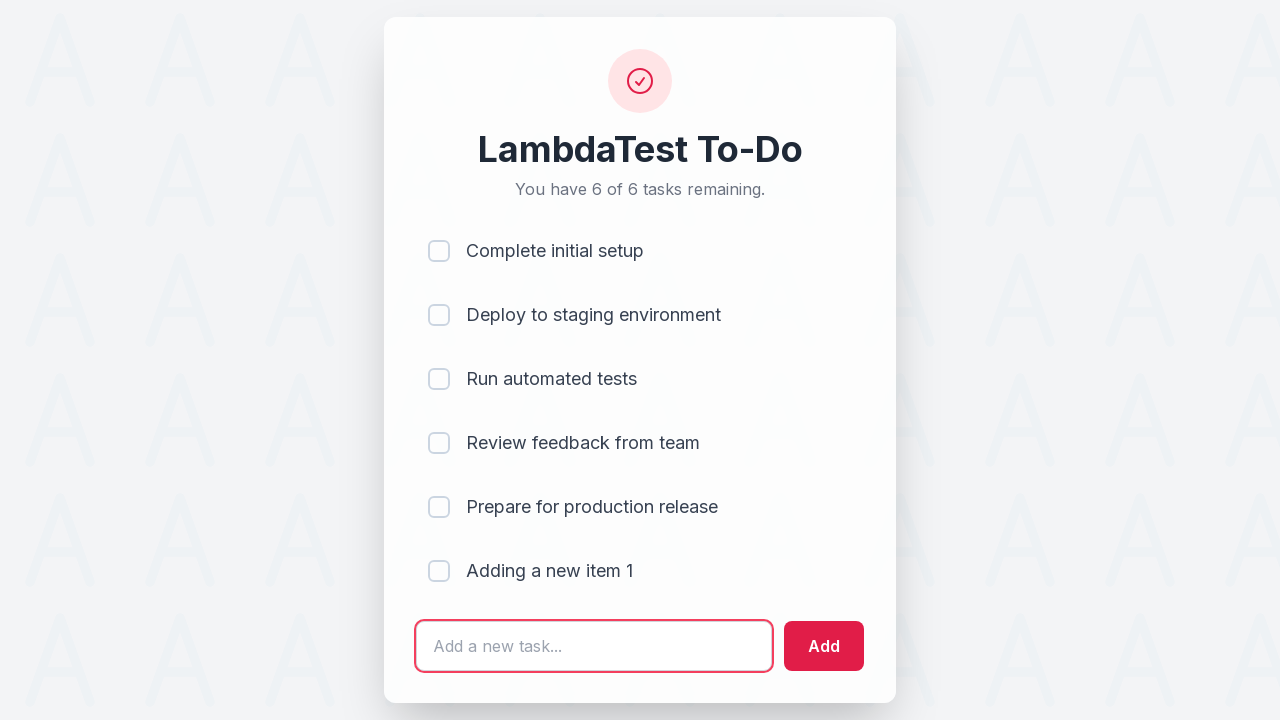

Clicked on todo input field to add item 2 at (594, 646) on #sampletodotext
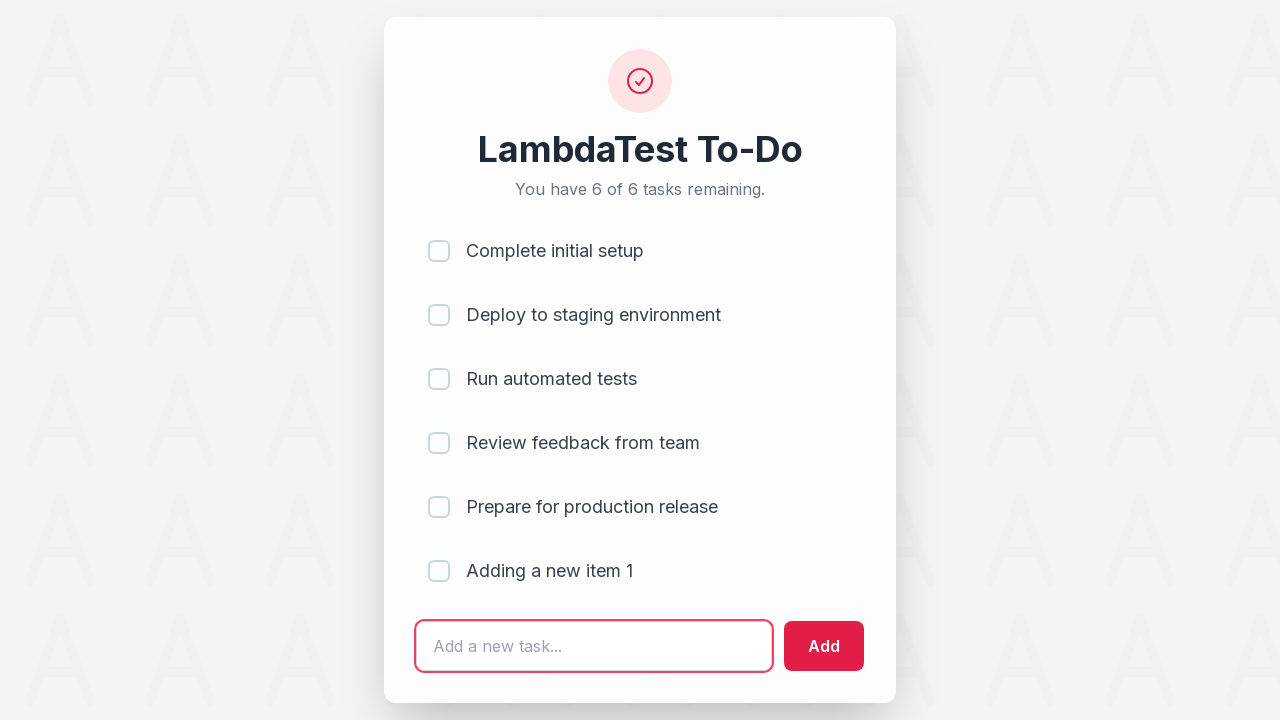

Filled input with 'Adding a new item 2' on #sampletodotext
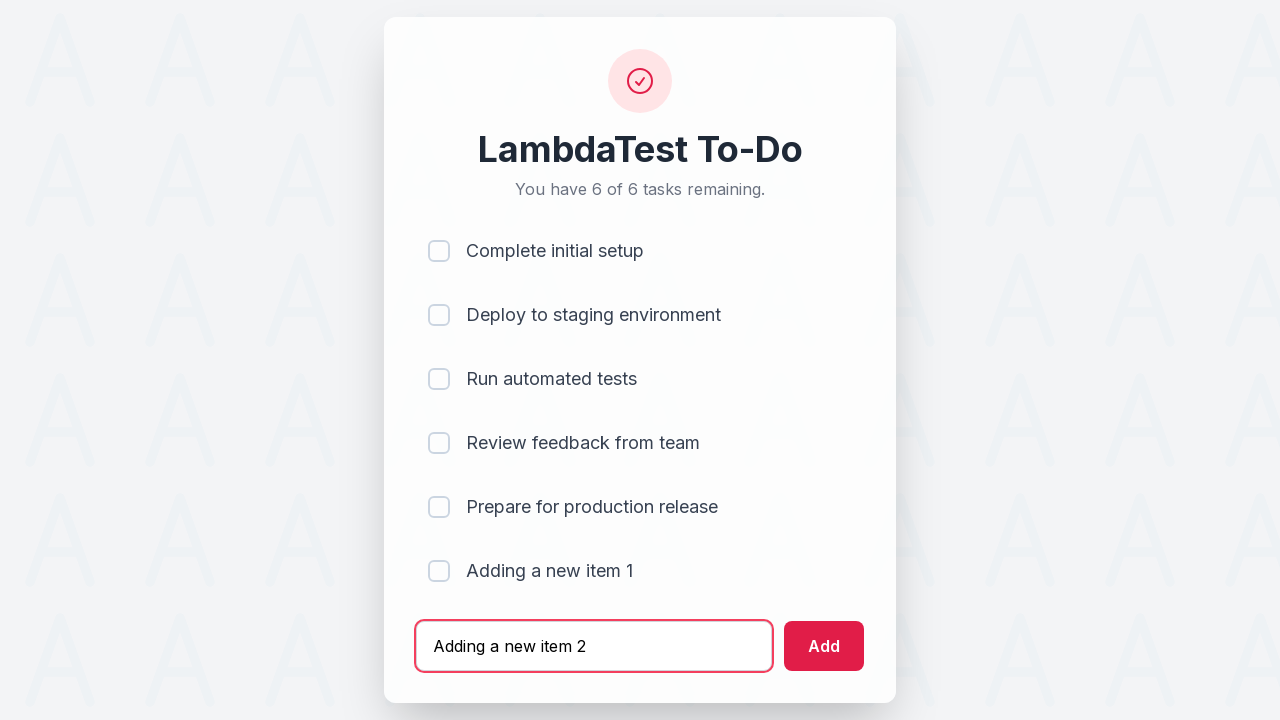

Pressed Enter to add item 2 to the list on #sampletodotext
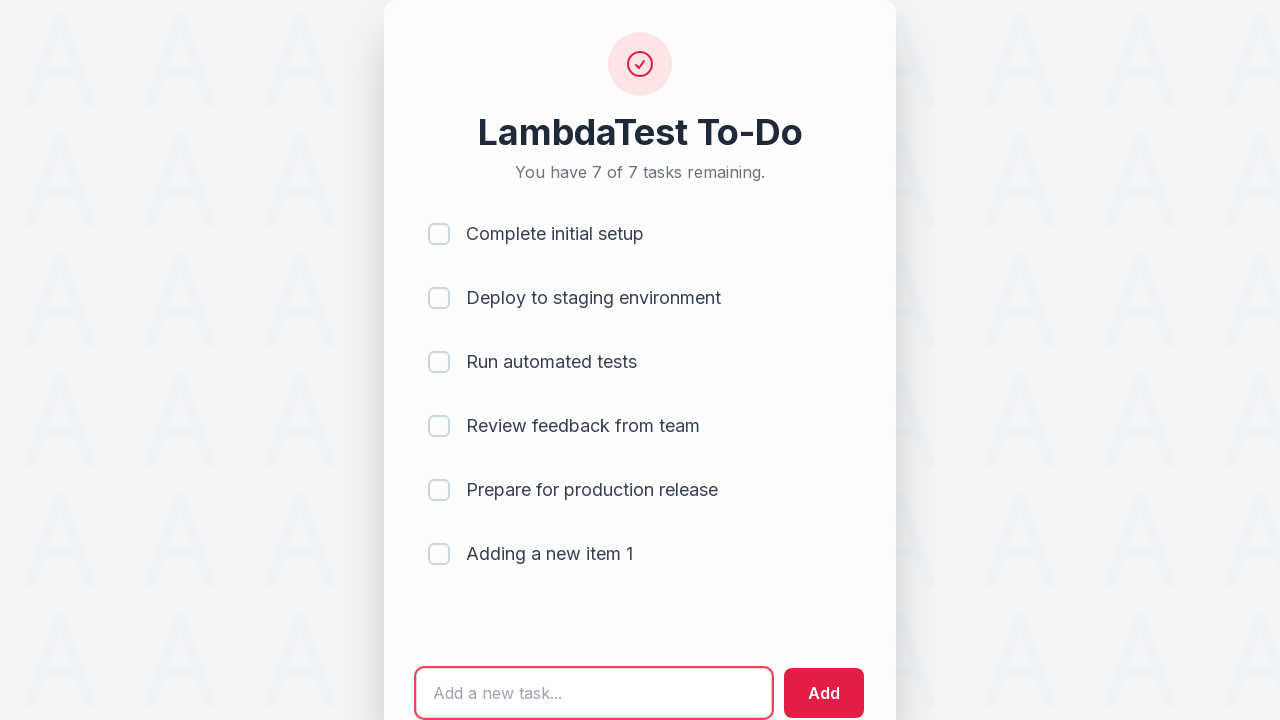

Waited 500ms for item to be added
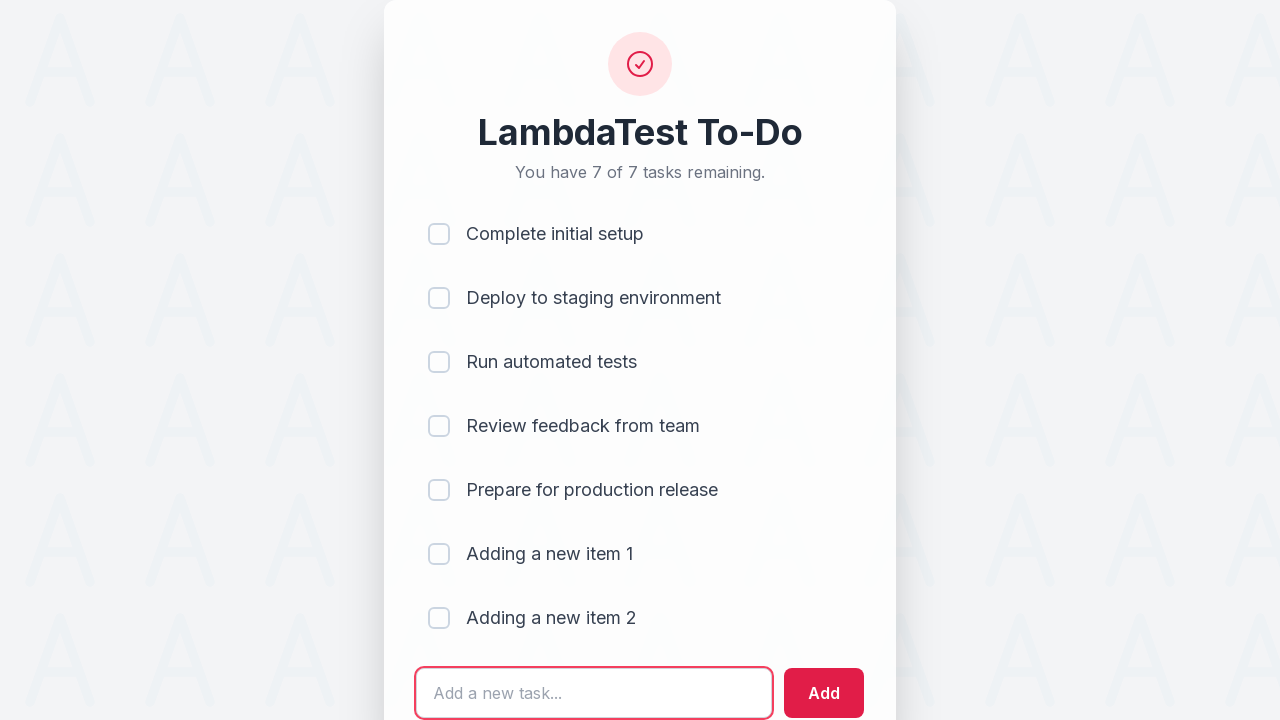

Clicked on todo input field to add item 3 at (594, 693) on #sampletodotext
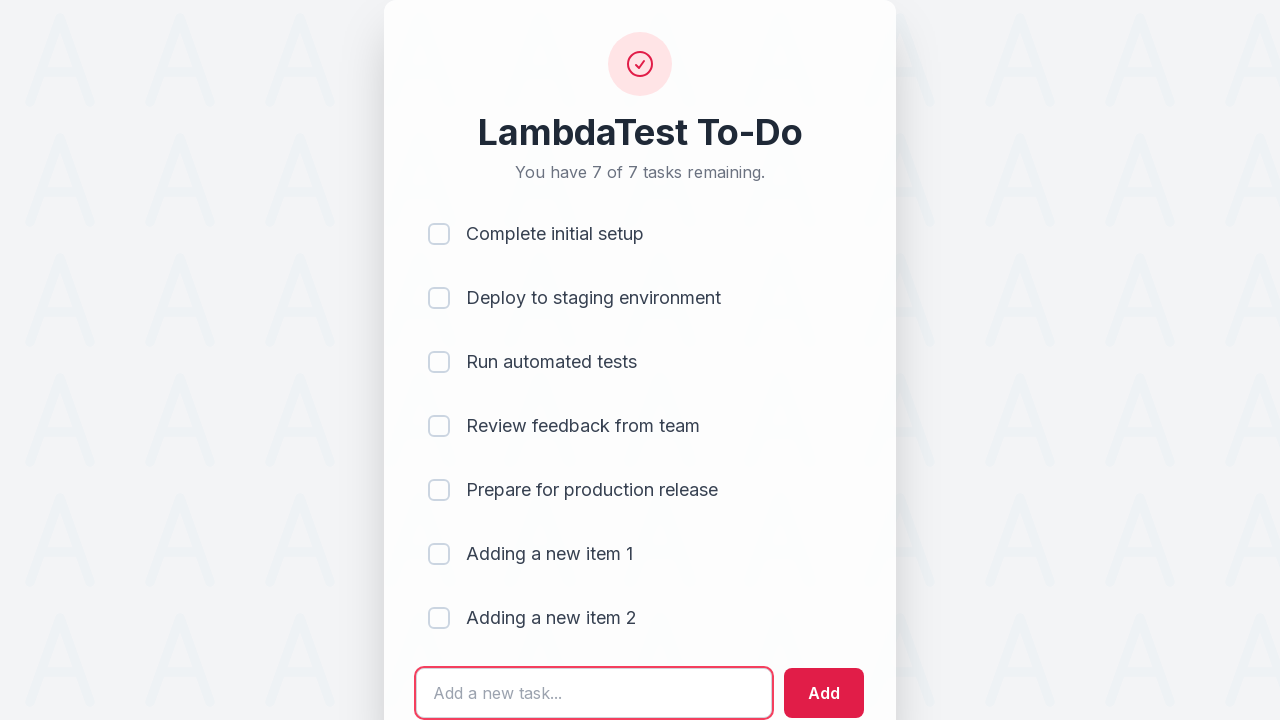

Filled input with 'Adding a new item 3' on #sampletodotext
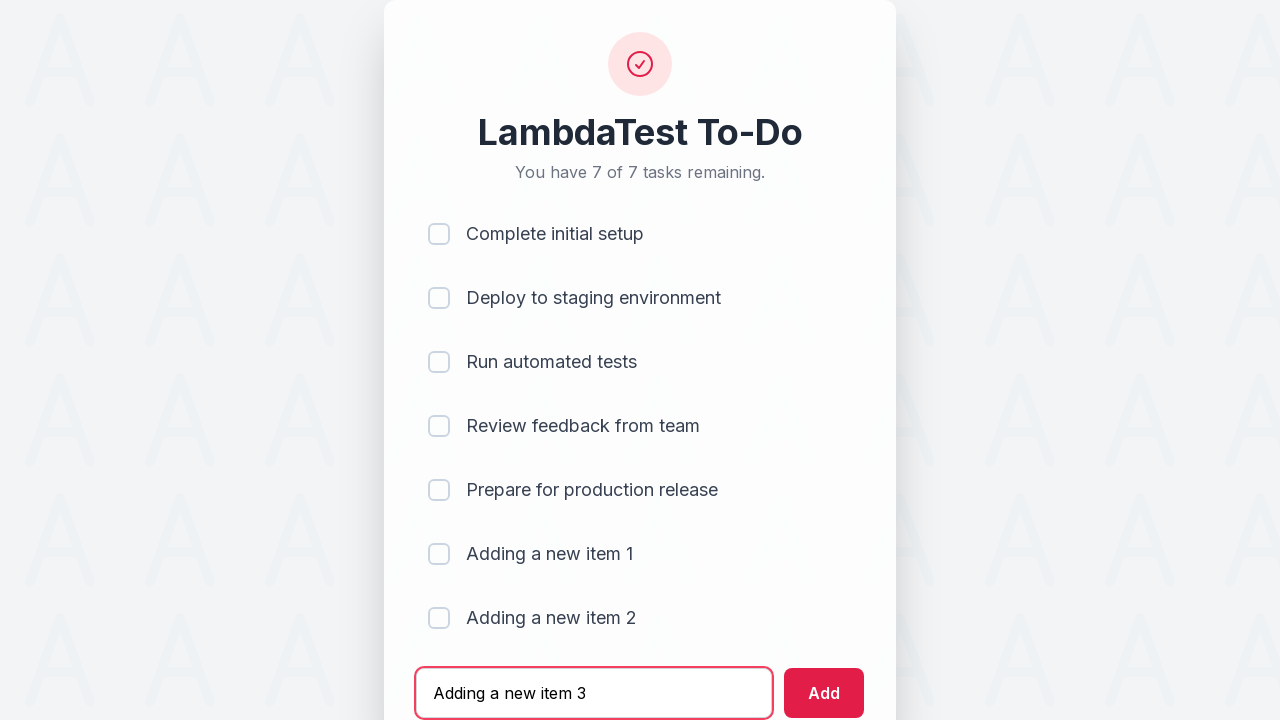

Pressed Enter to add item 3 to the list on #sampletodotext
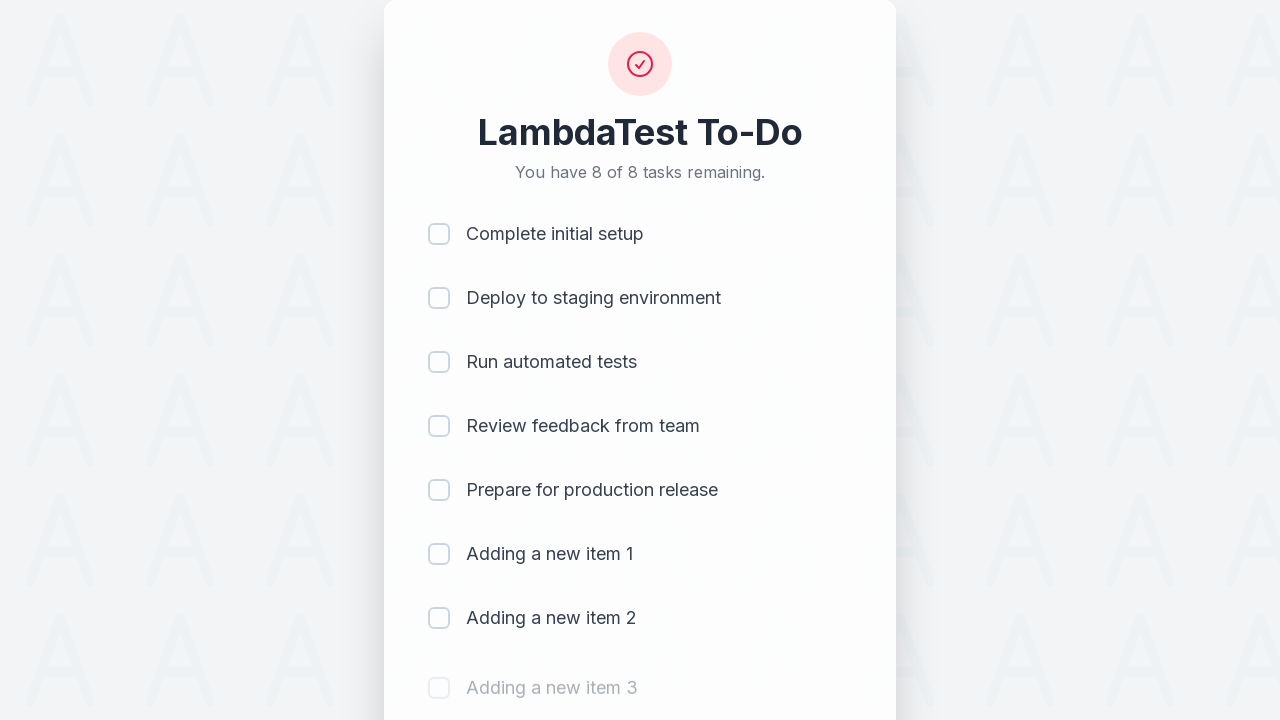

Waited 500ms for item to be added
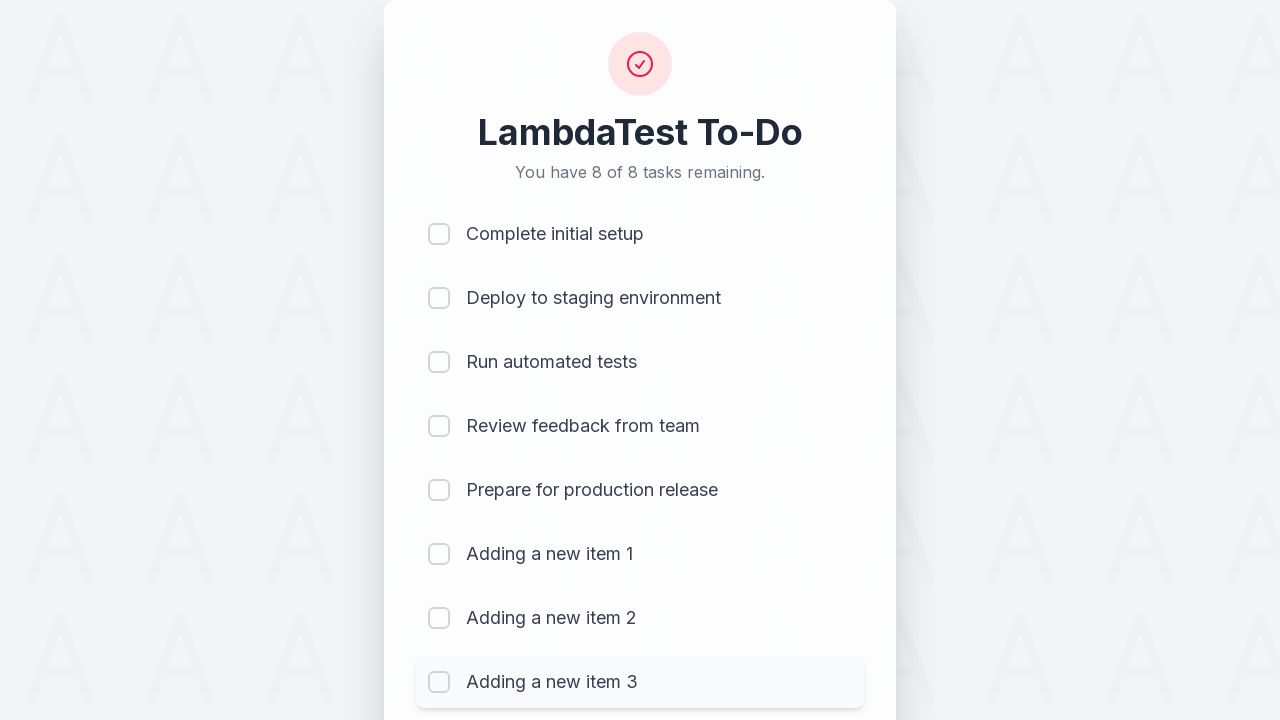

Clicked on todo input field to add item 4 at (594, 663) on #sampletodotext
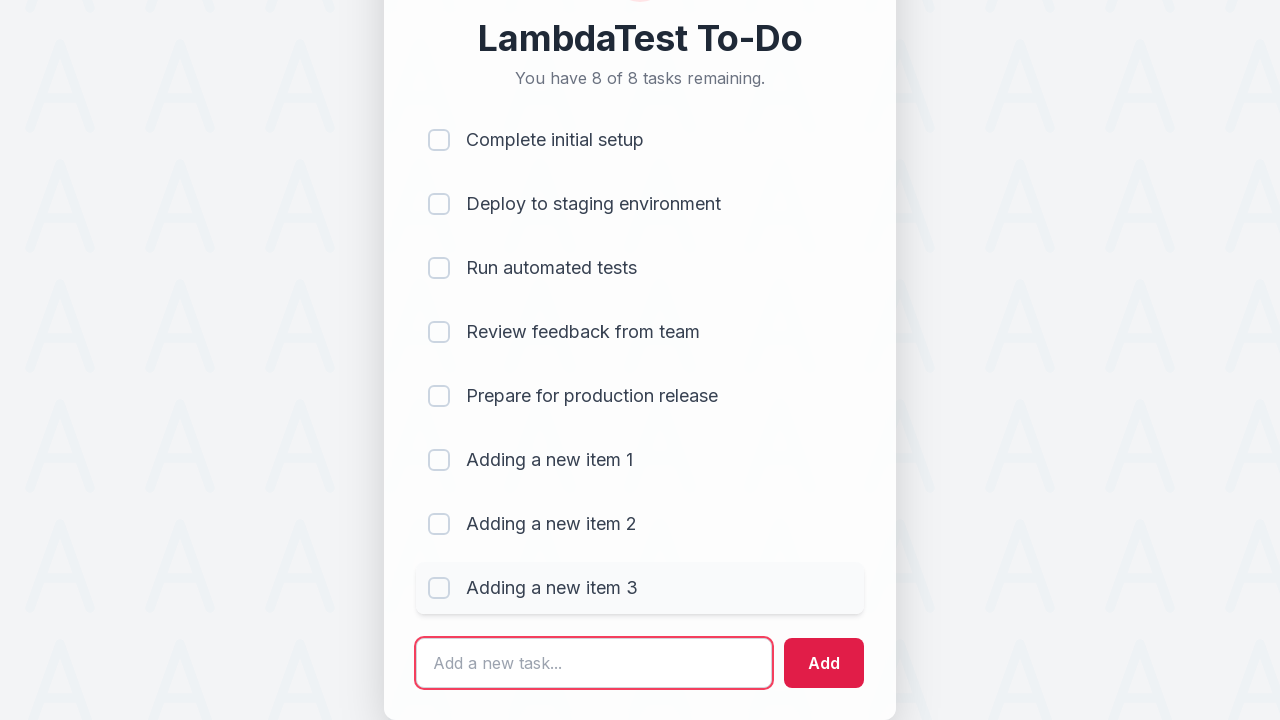

Filled input with 'Adding a new item 4' on #sampletodotext
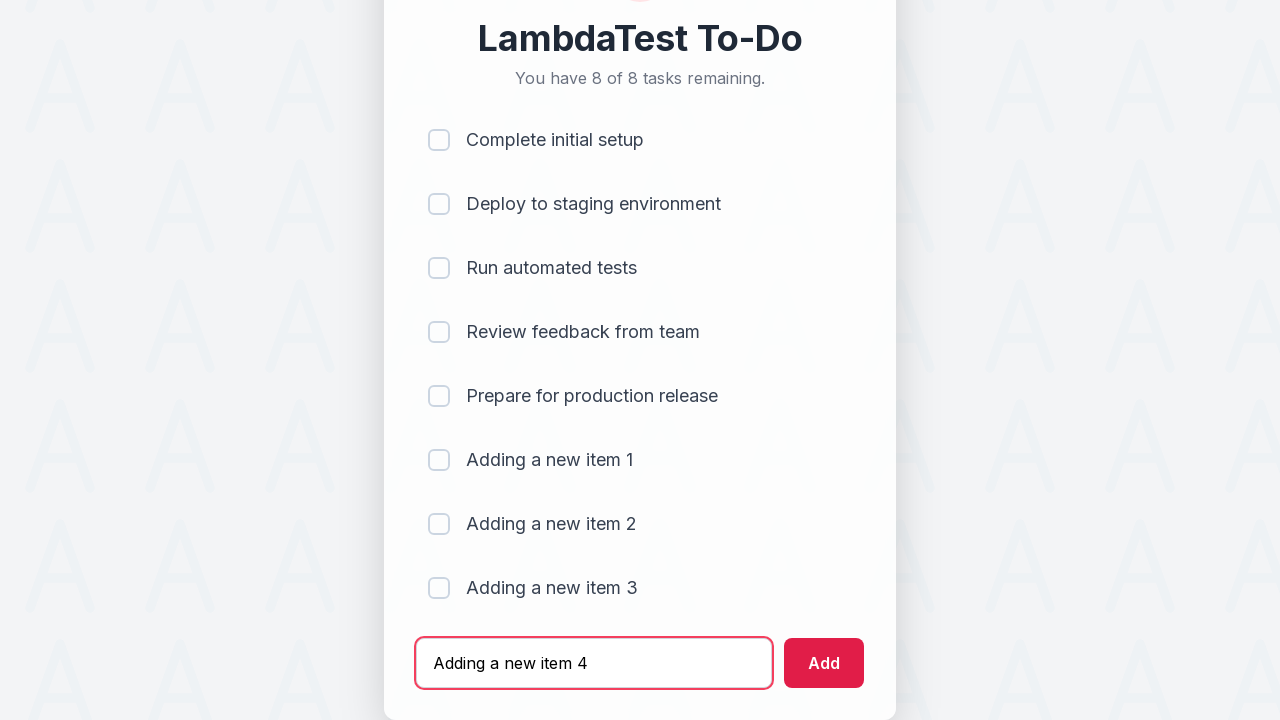

Pressed Enter to add item 4 to the list on #sampletodotext
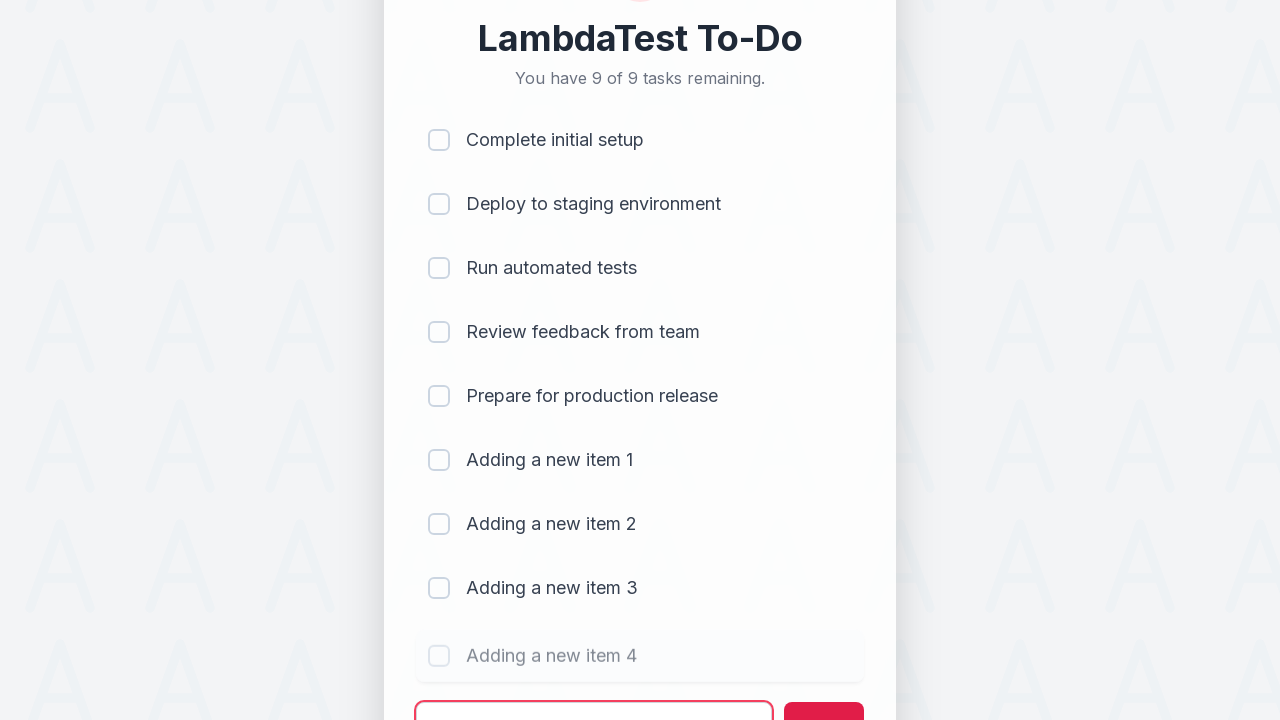

Waited 500ms for item to be added
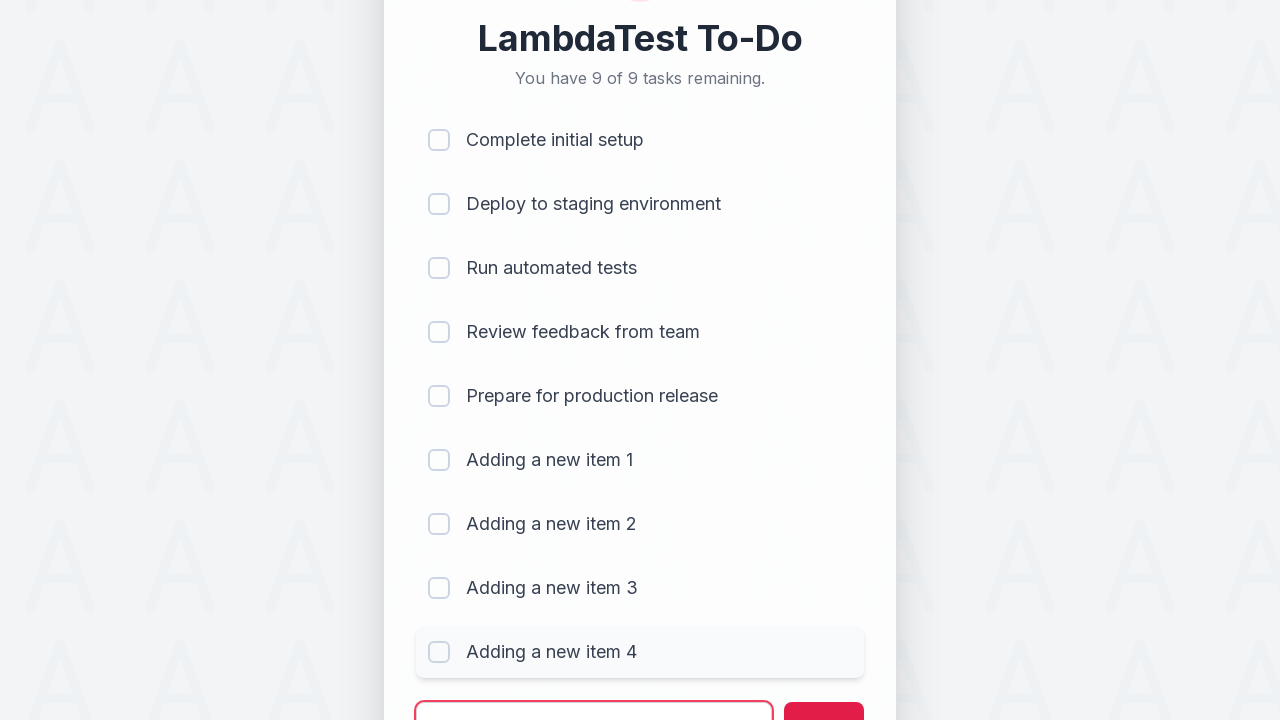

Clicked on todo input field to add item 5 at (594, 695) on #sampletodotext
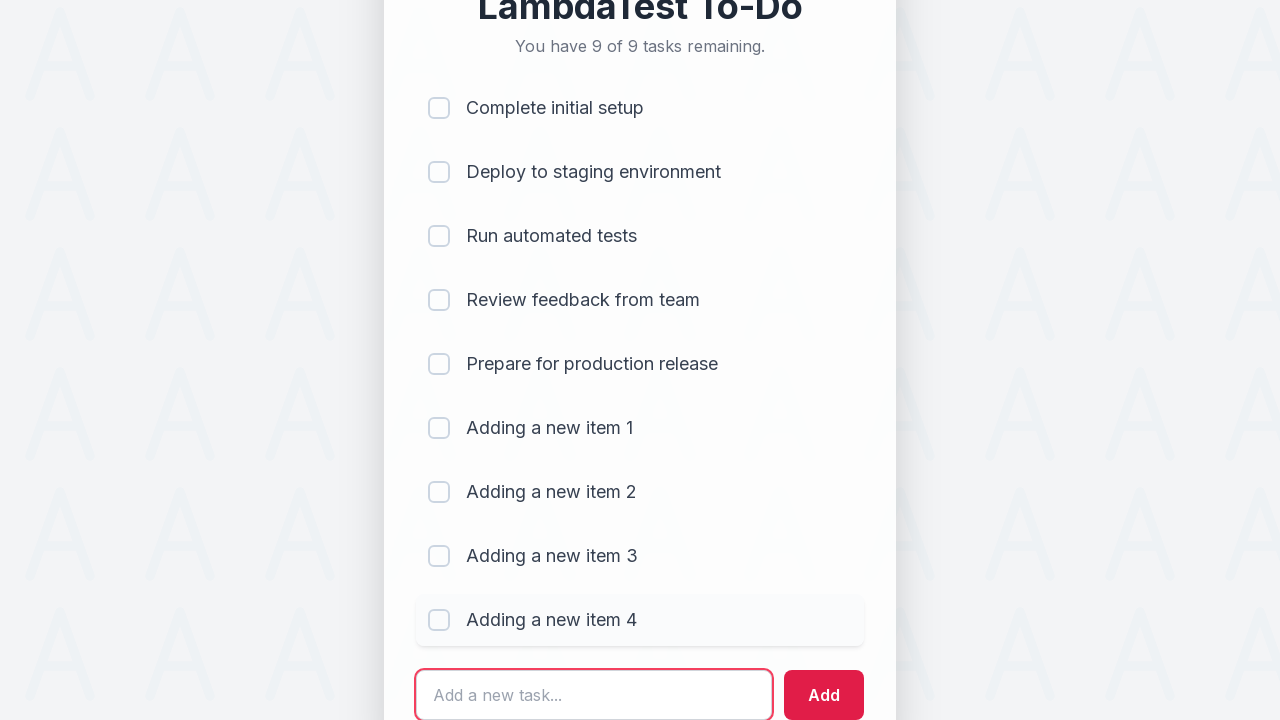

Filled input with 'Adding a new item 5' on #sampletodotext
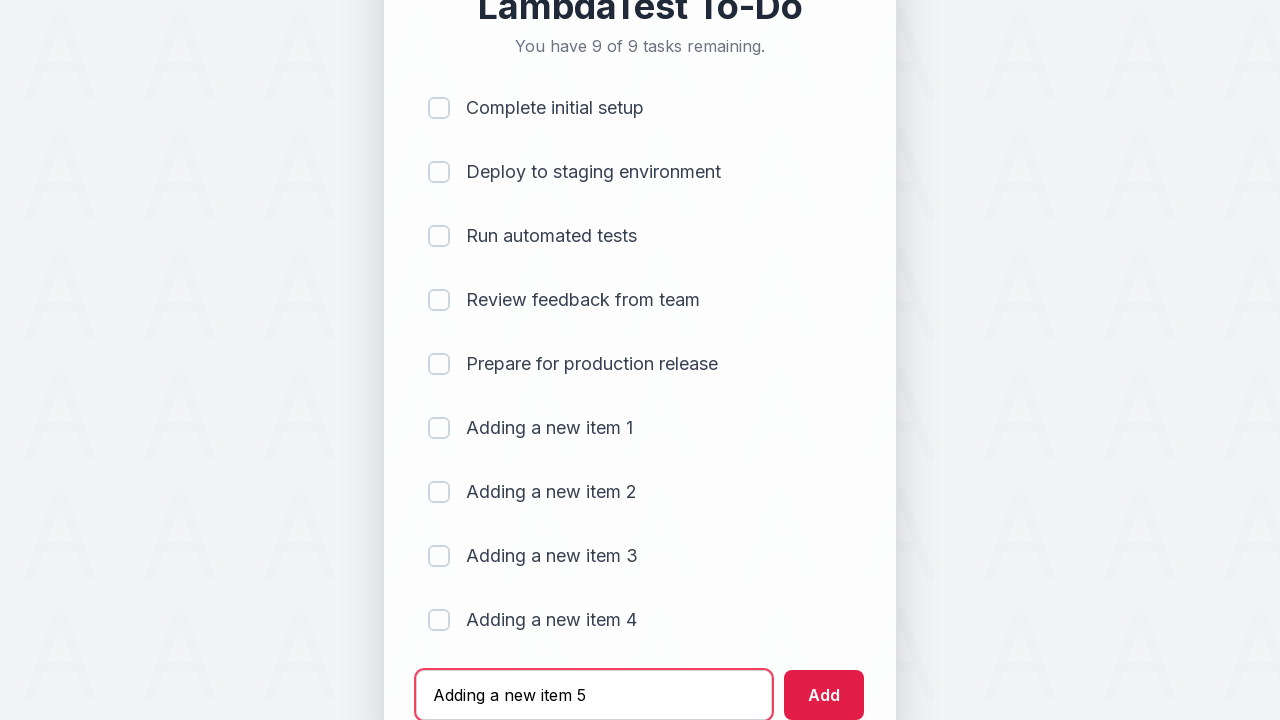

Pressed Enter to add item 5 to the list on #sampletodotext
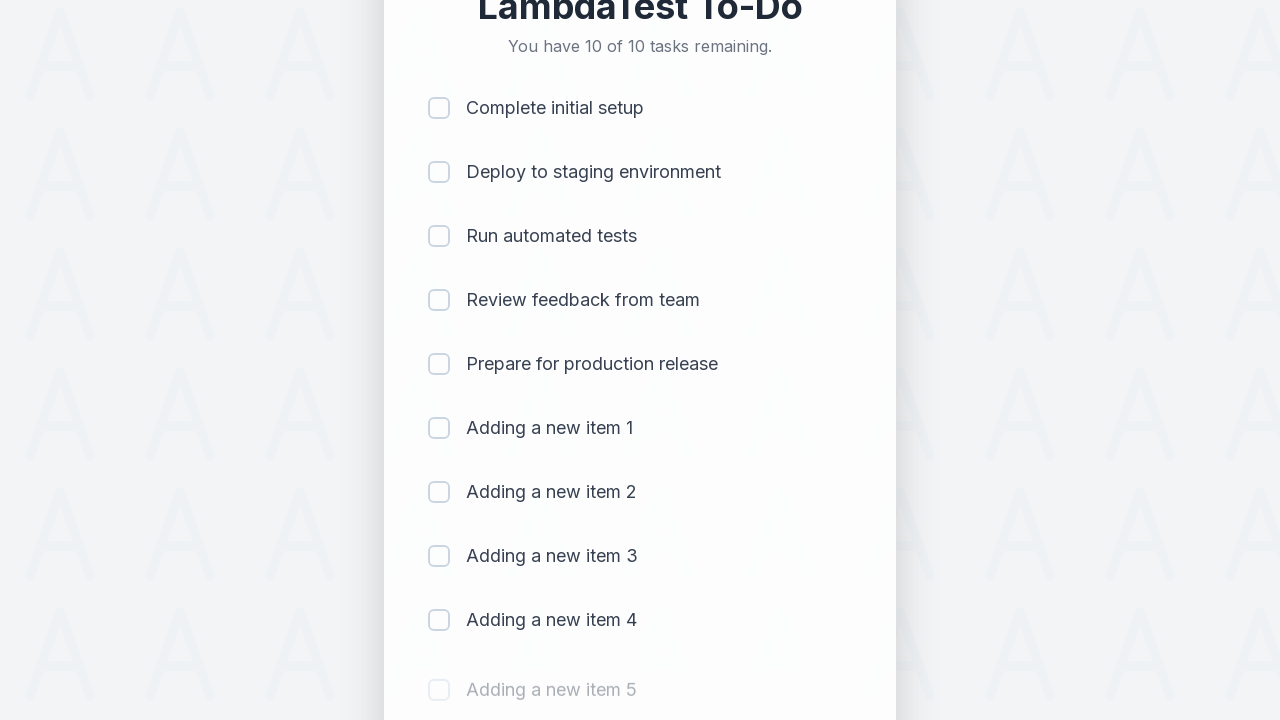

Waited 500ms for item to be added
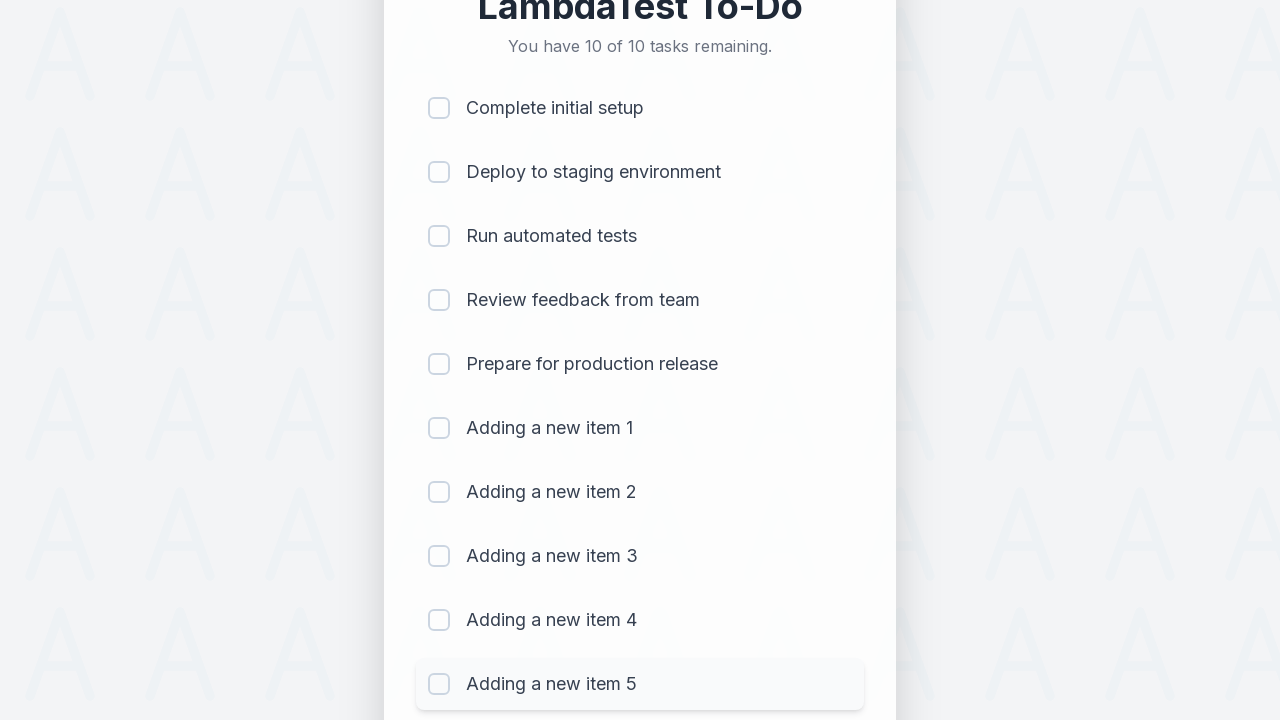

Clicked checkbox for item 1 to mark as completed at (439, 108) on (//input[@type='checkbox'])[1]
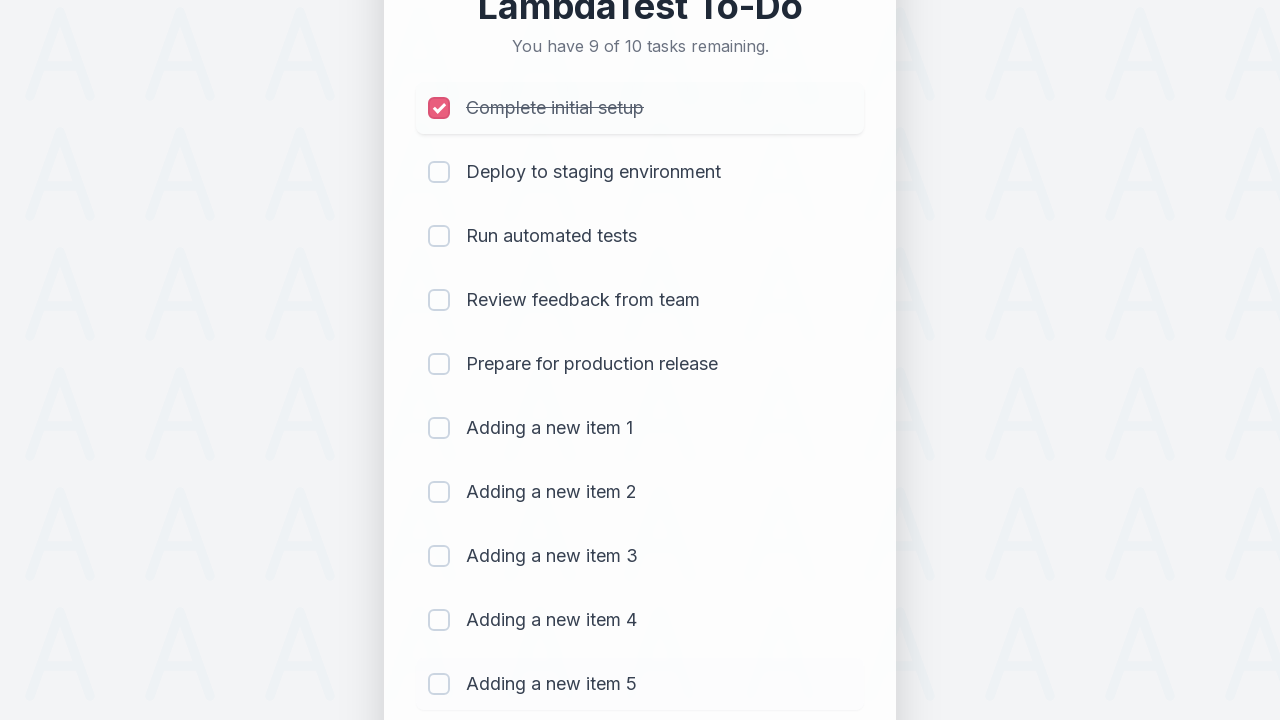

Waited 300ms for item completion to process
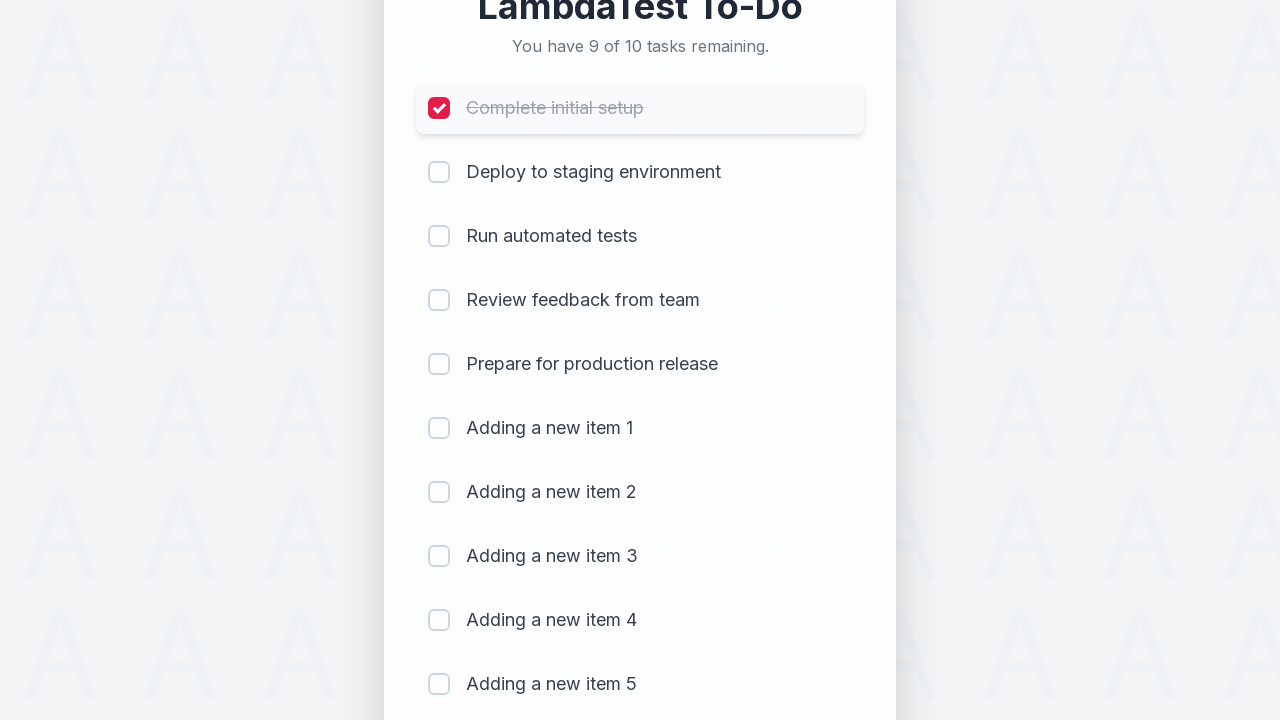

Clicked checkbox for item 2 to mark as completed at (439, 172) on (//input[@type='checkbox'])[2]
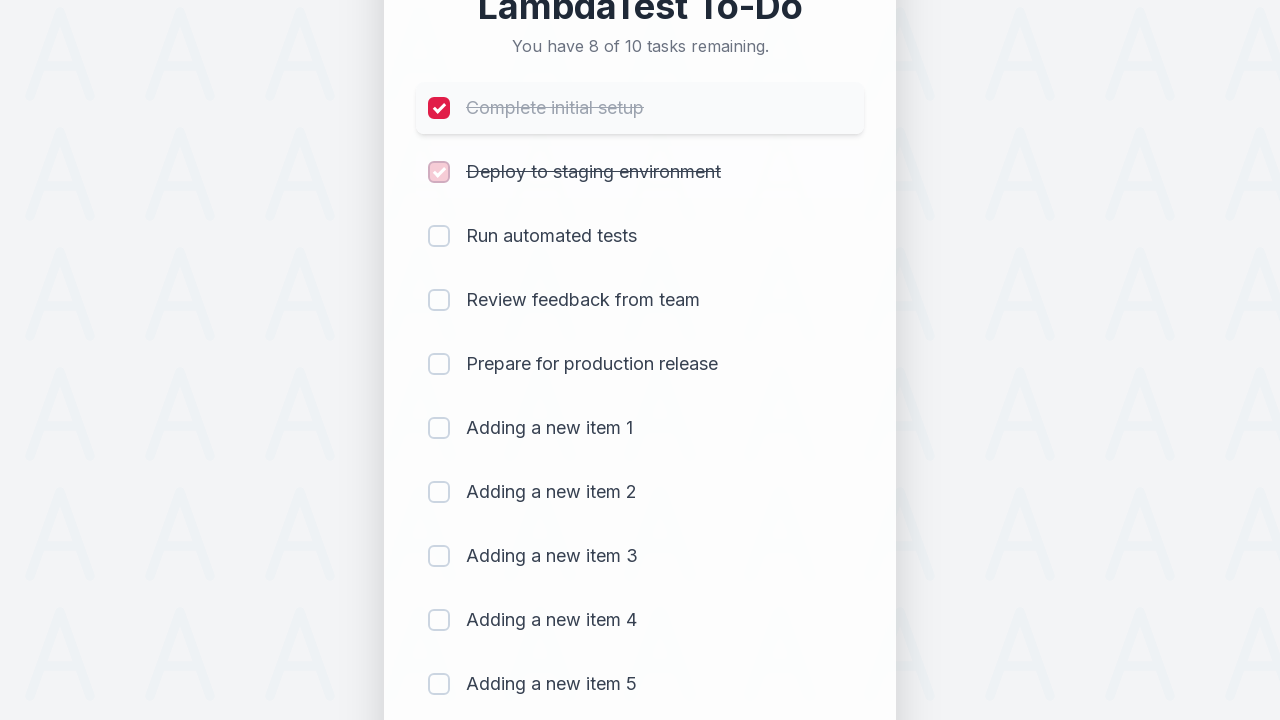

Waited 300ms for item completion to process
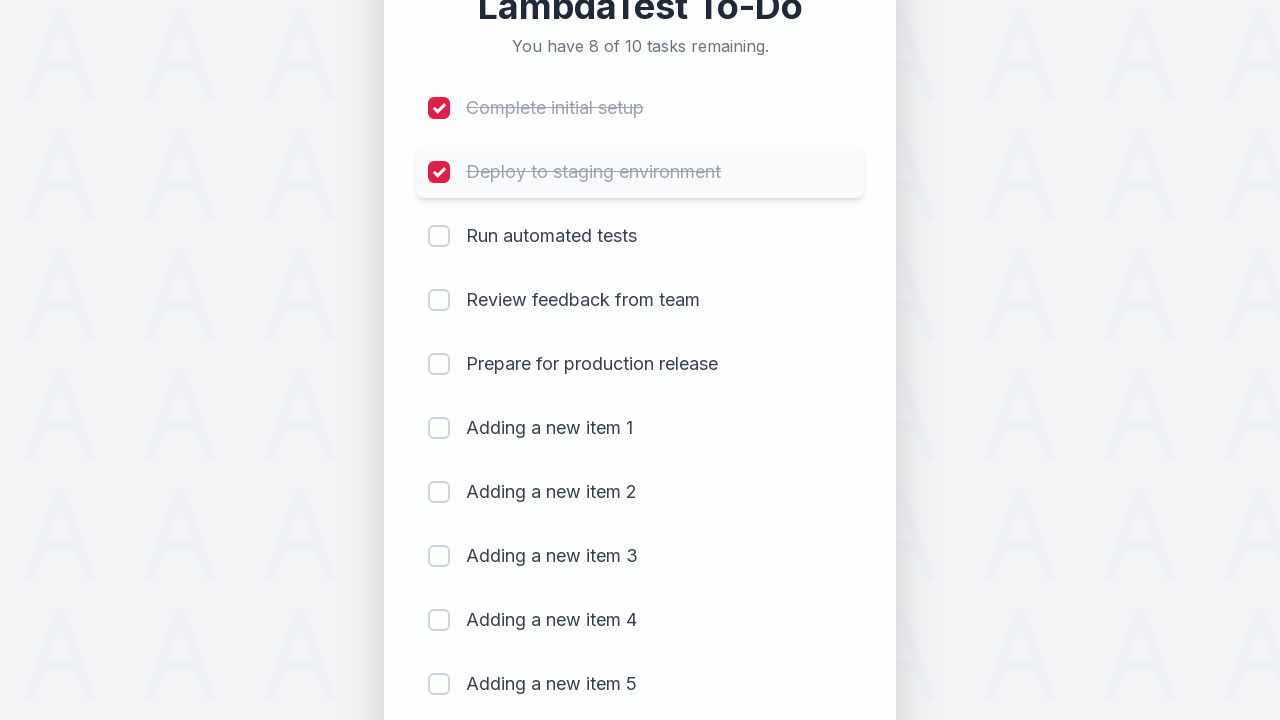

Clicked checkbox for item 3 to mark as completed at (439, 236) on (//input[@type='checkbox'])[3]
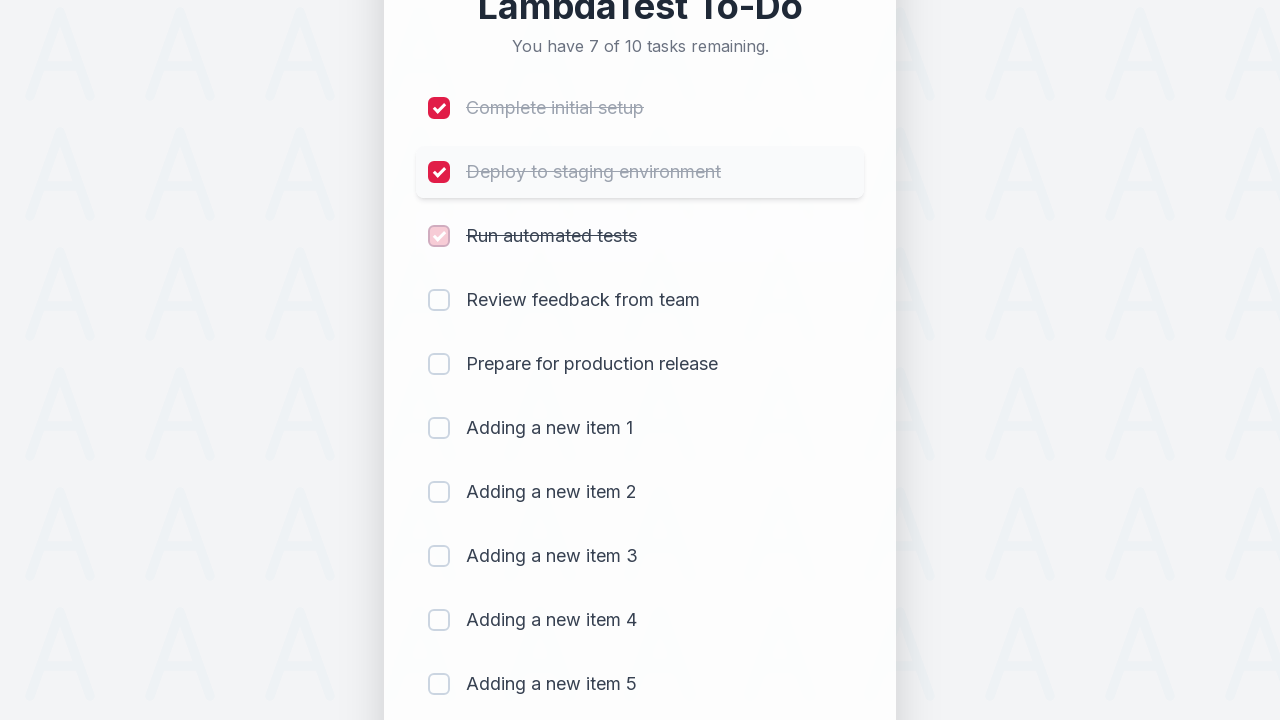

Waited 300ms for item completion to process
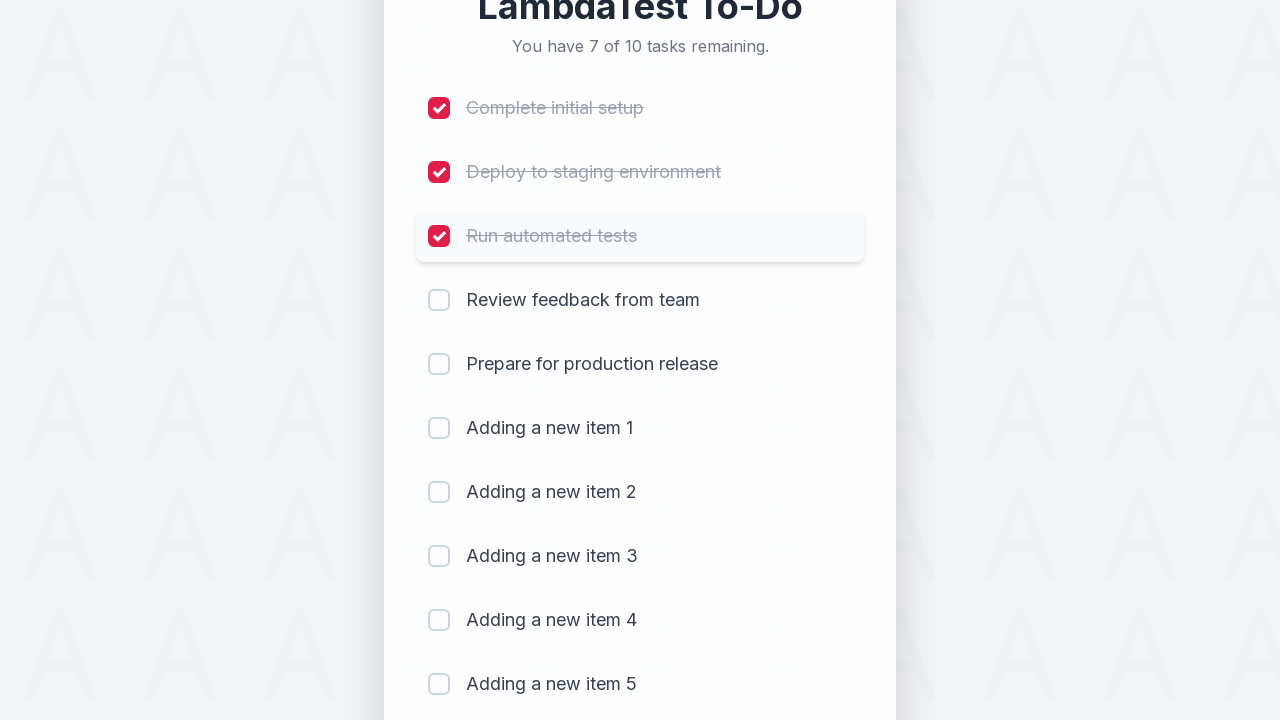

Clicked checkbox for item 4 to mark as completed at (439, 300) on (//input[@type='checkbox'])[4]
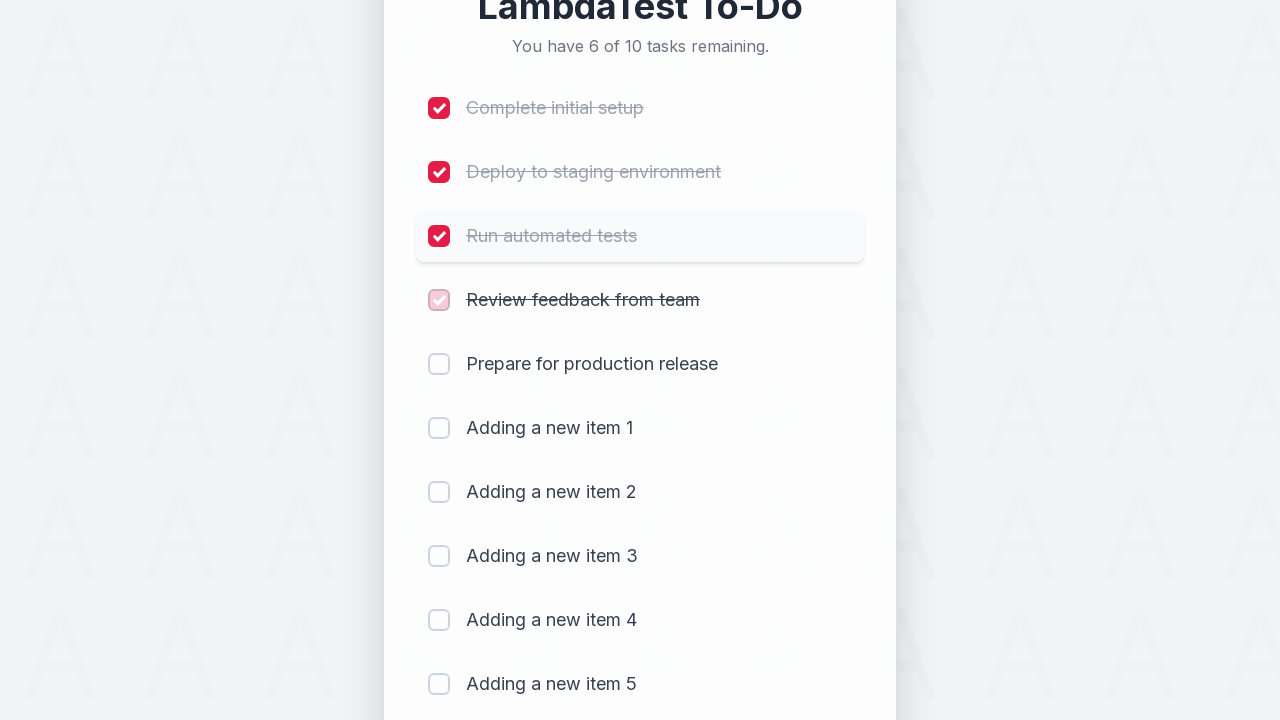

Waited 300ms for item completion to process
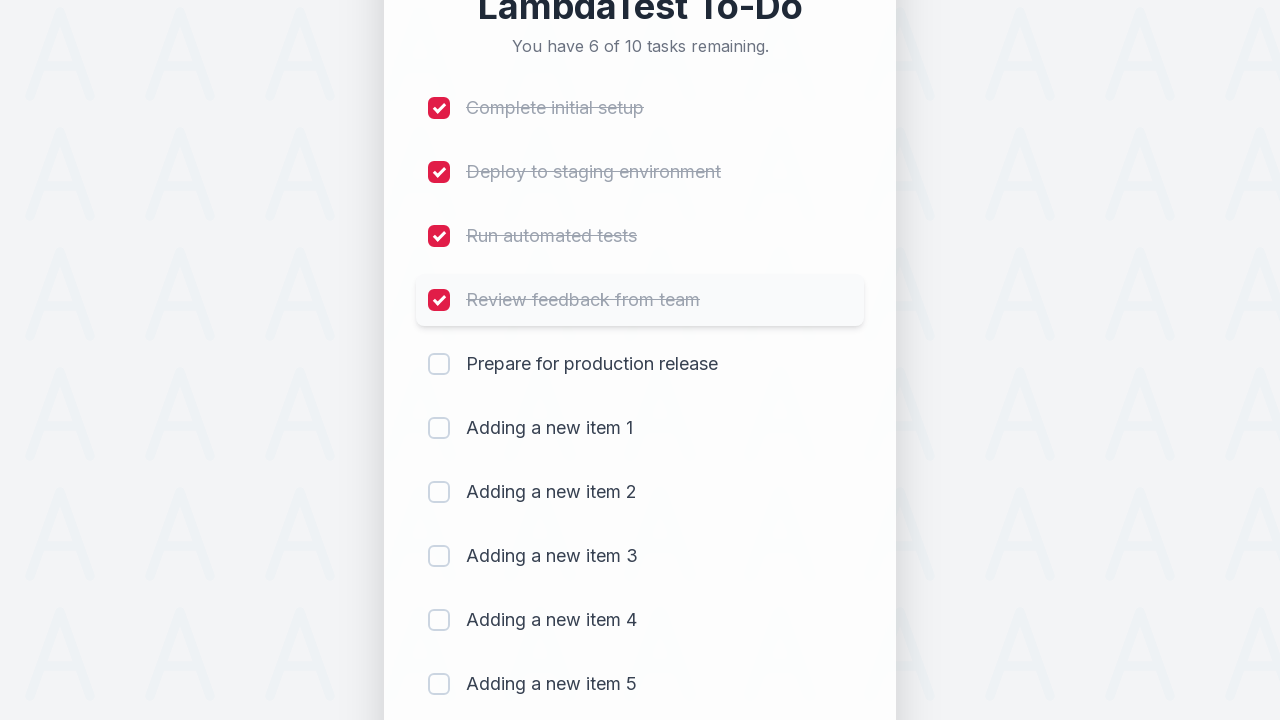

Clicked checkbox for item 5 to mark as completed at (439, 364) on (//input[@type='checkbox'])[5]
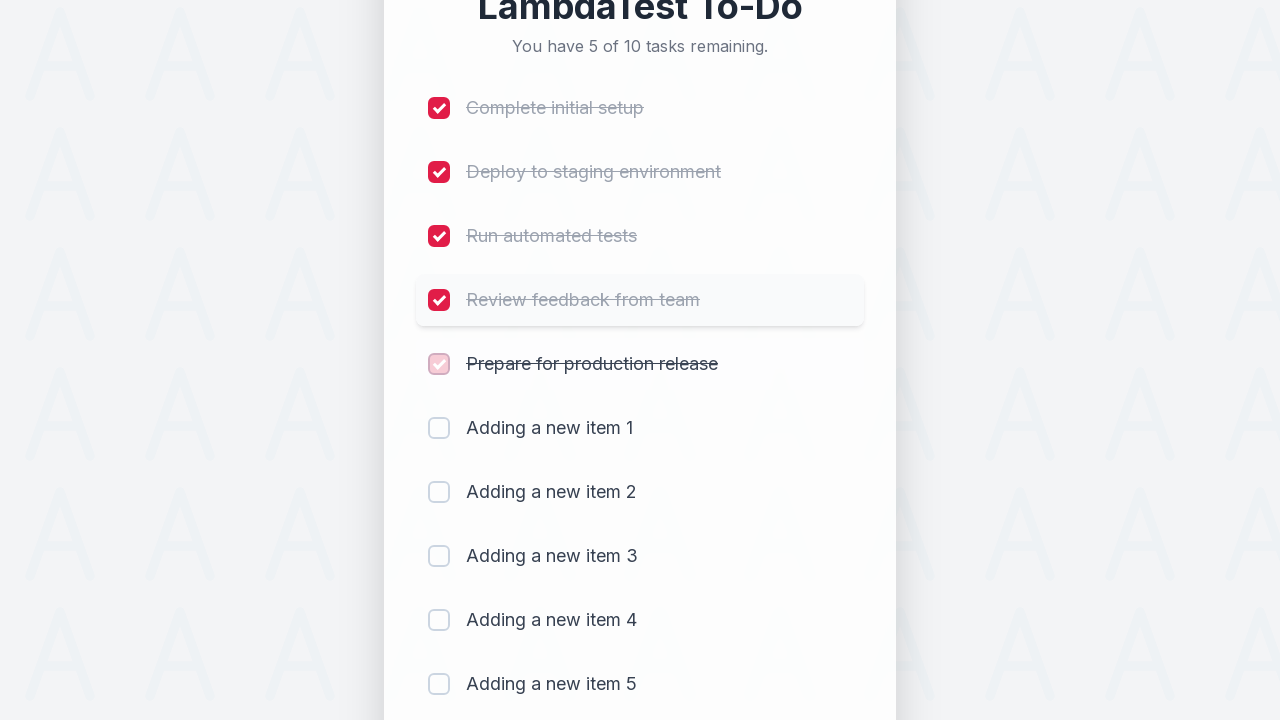

Waited 300ms for item completion to process
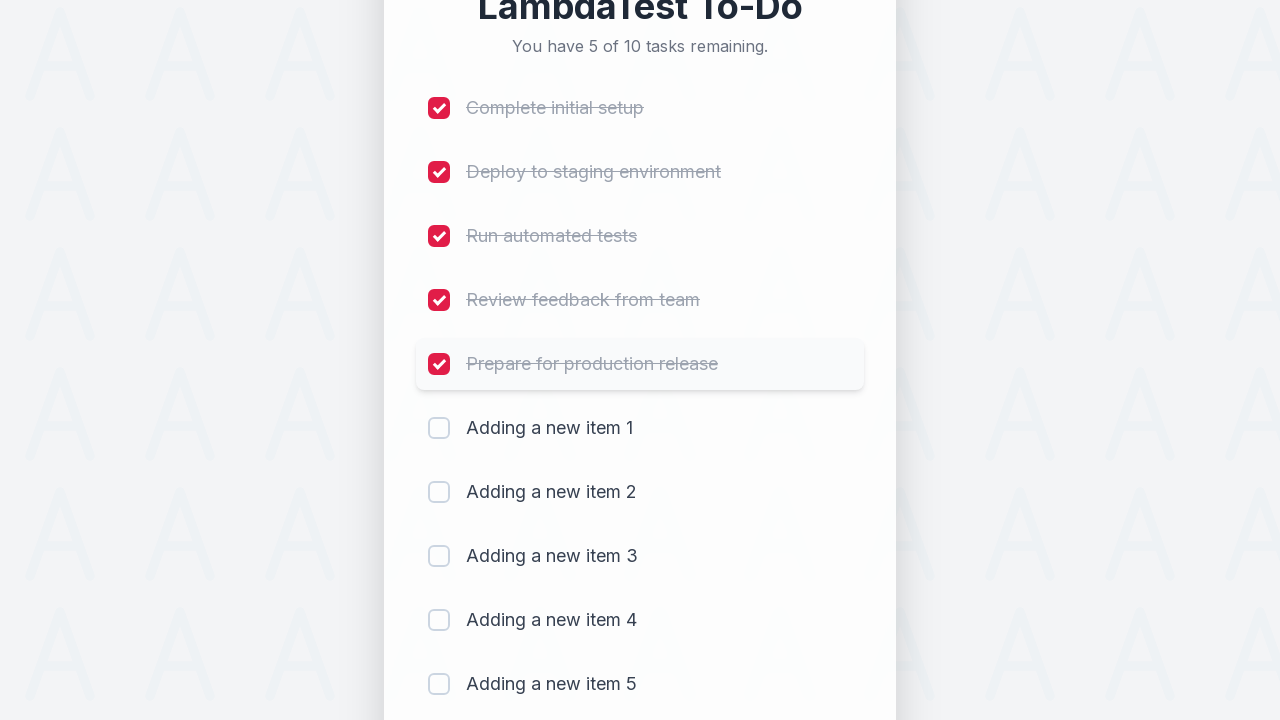

Clicked checkbox for item 6 to mark as completed at (439, 428) on (//input[@type='checkbox'])[6]
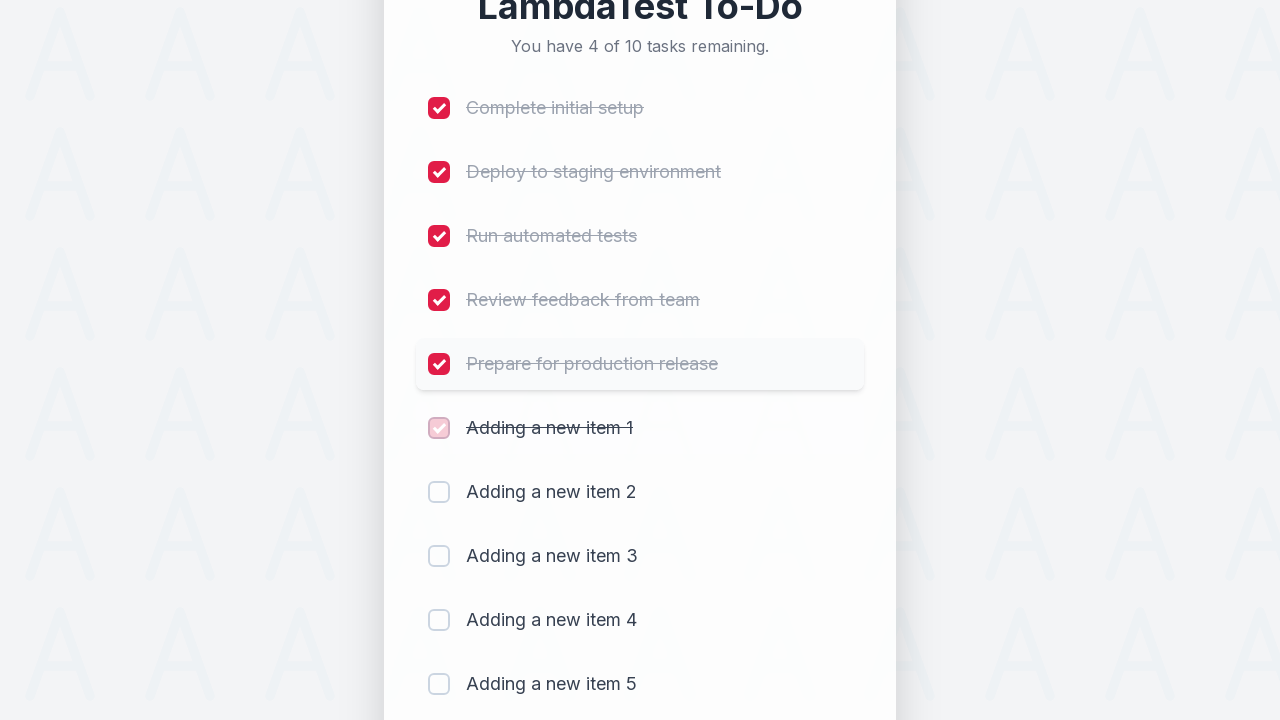

Waited 300ms for item completion to process
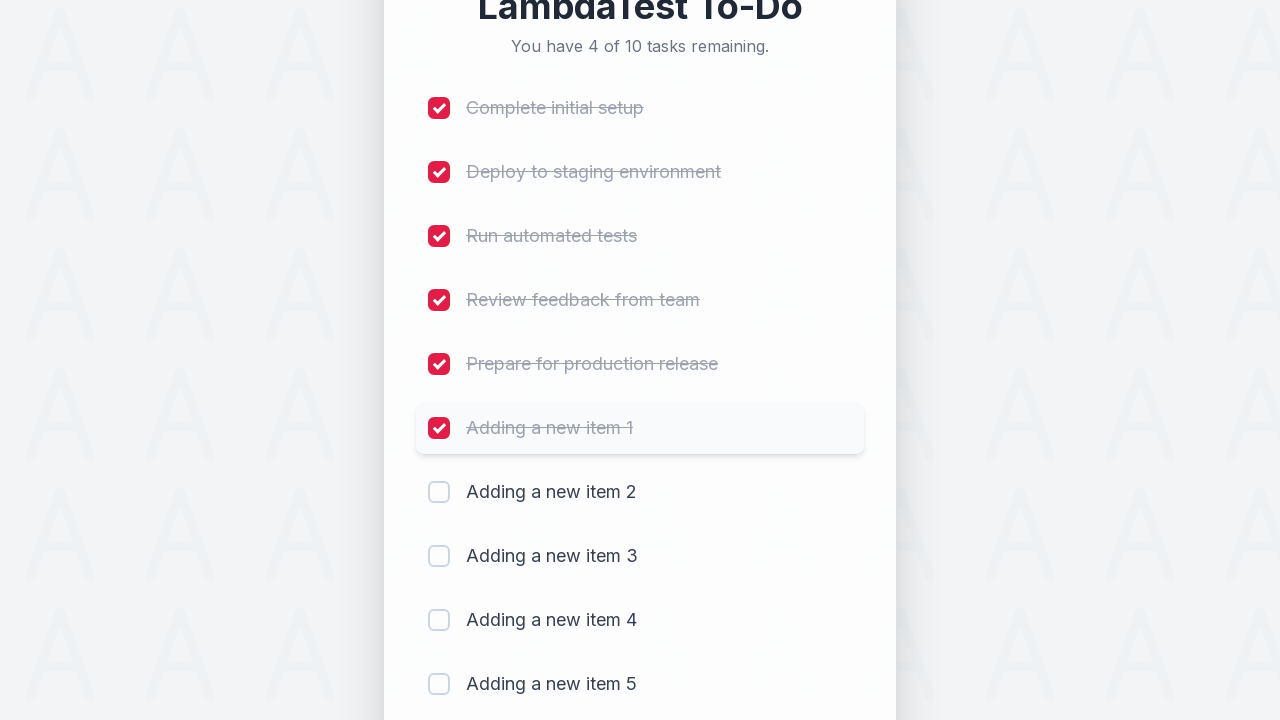

Clicked checkbox for item 7 to mark as completed at (439, 492) on (//input[@type='checkbox'])[7]
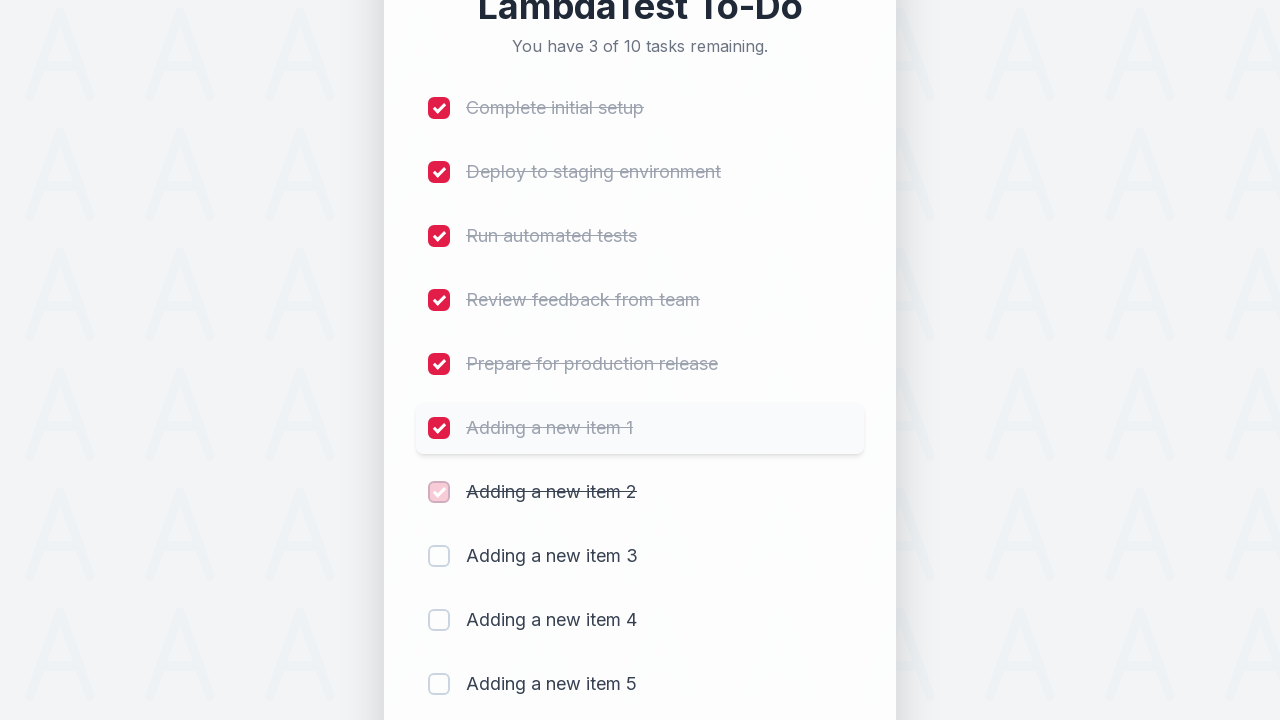

Waited 300ms for item completion to process
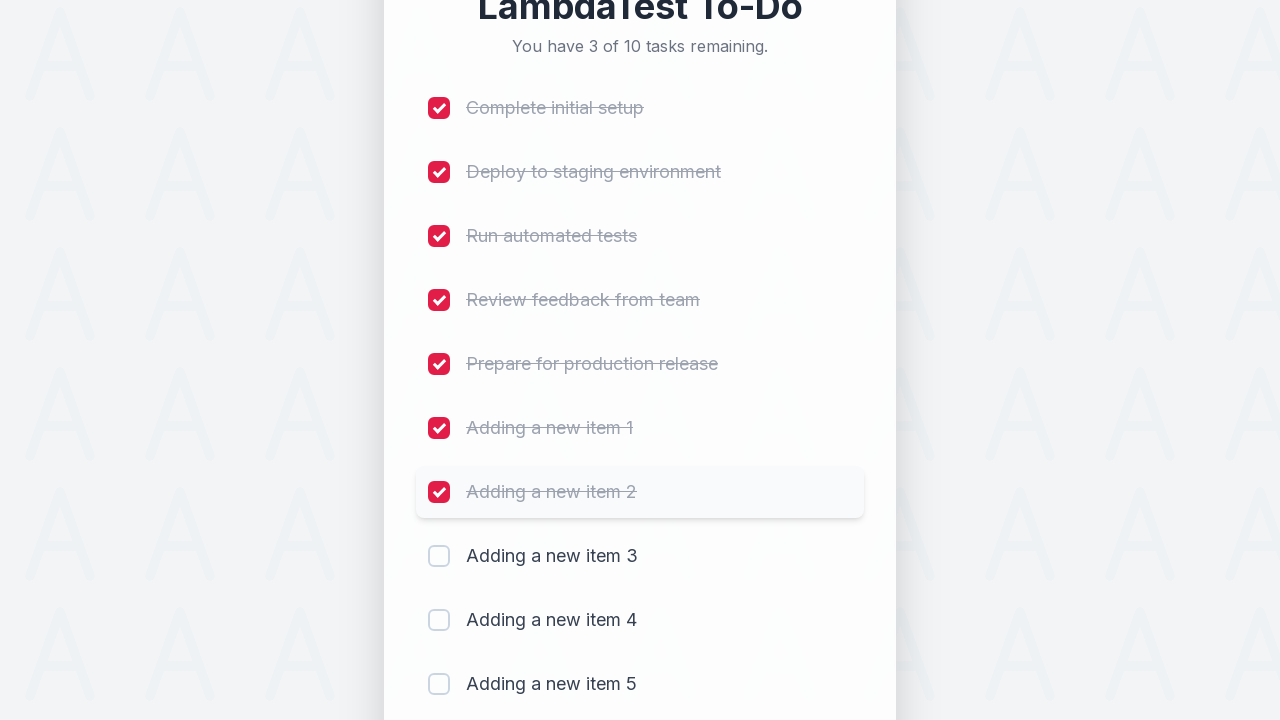

Clicked checkbox for item 8 to mark as completed at (439, 556) on (//input[@type='checkbox'])[8]
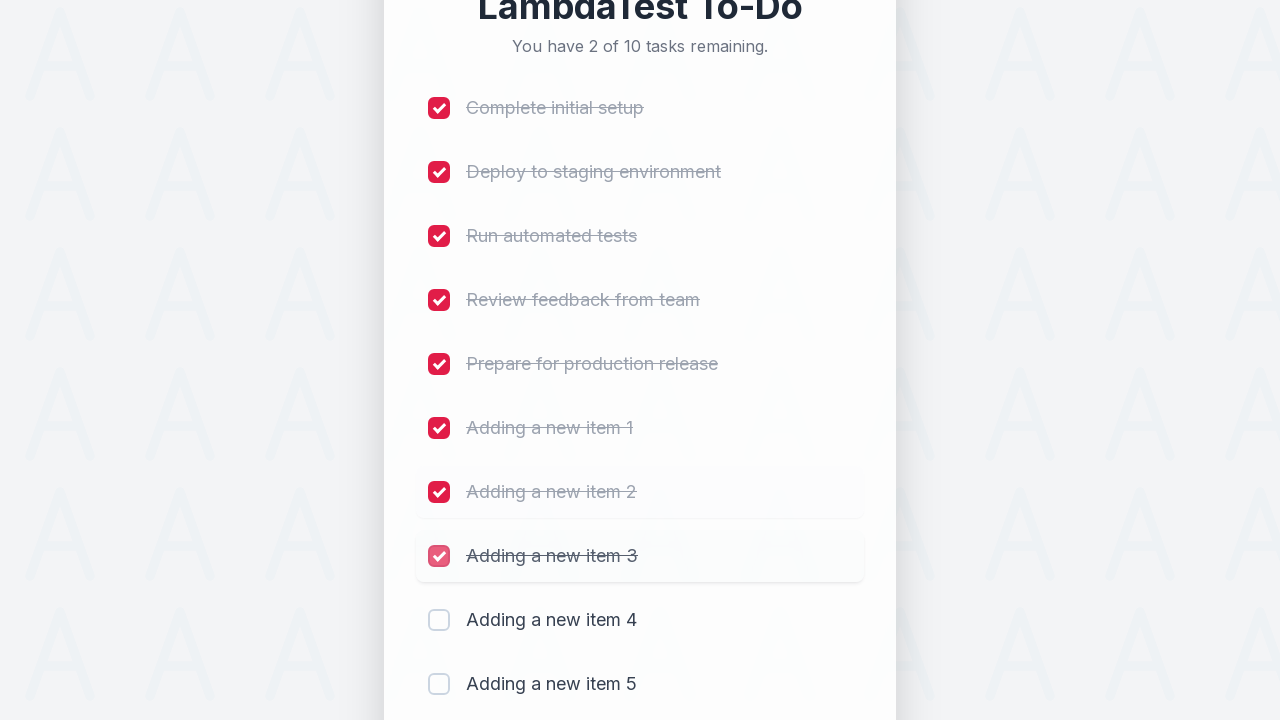

Waited 300ms for item completion to process
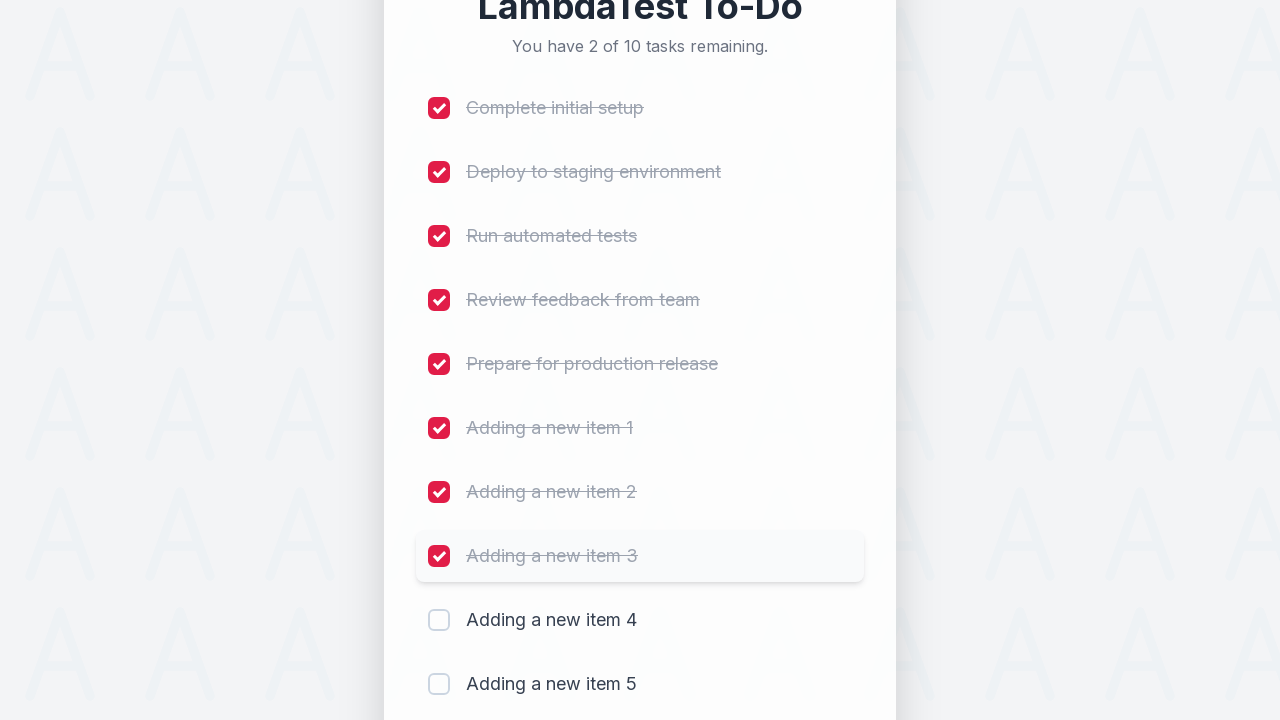

Clicked checkbox for item 9 to mark as completed at (439, 620) on (//input[@type='checkbox'])[9]
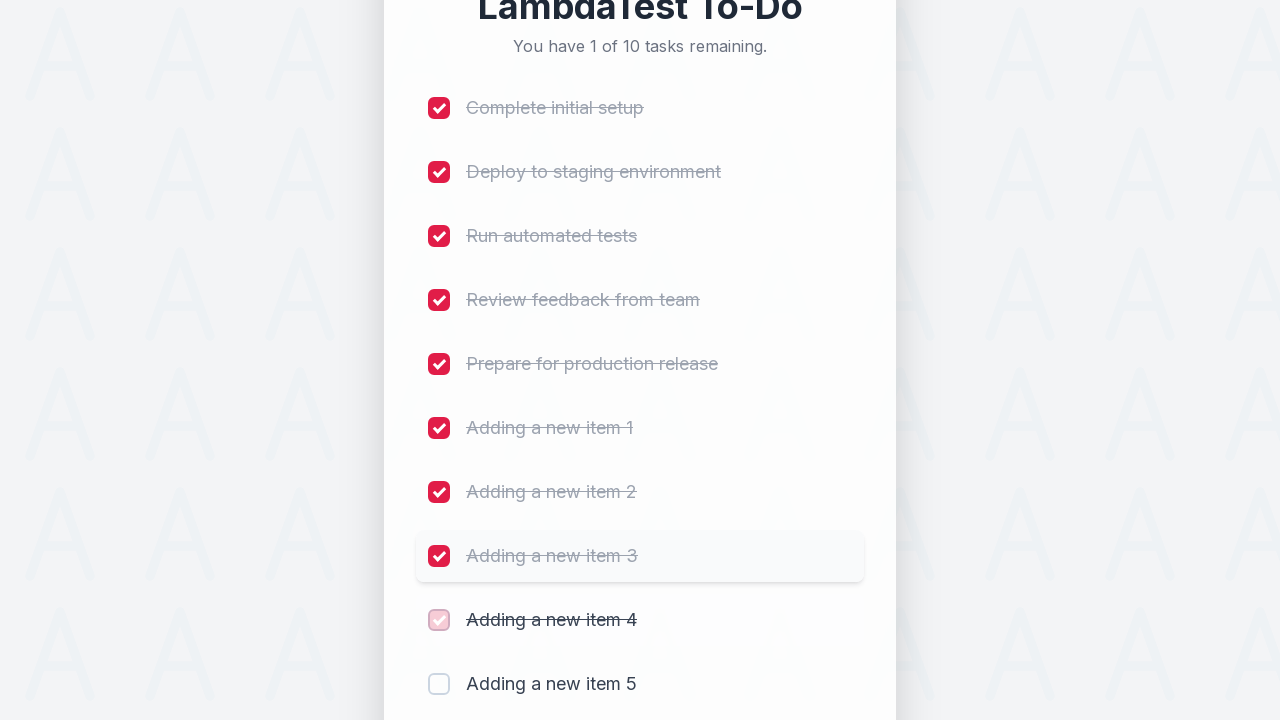

Waited 300ms for item completion to process
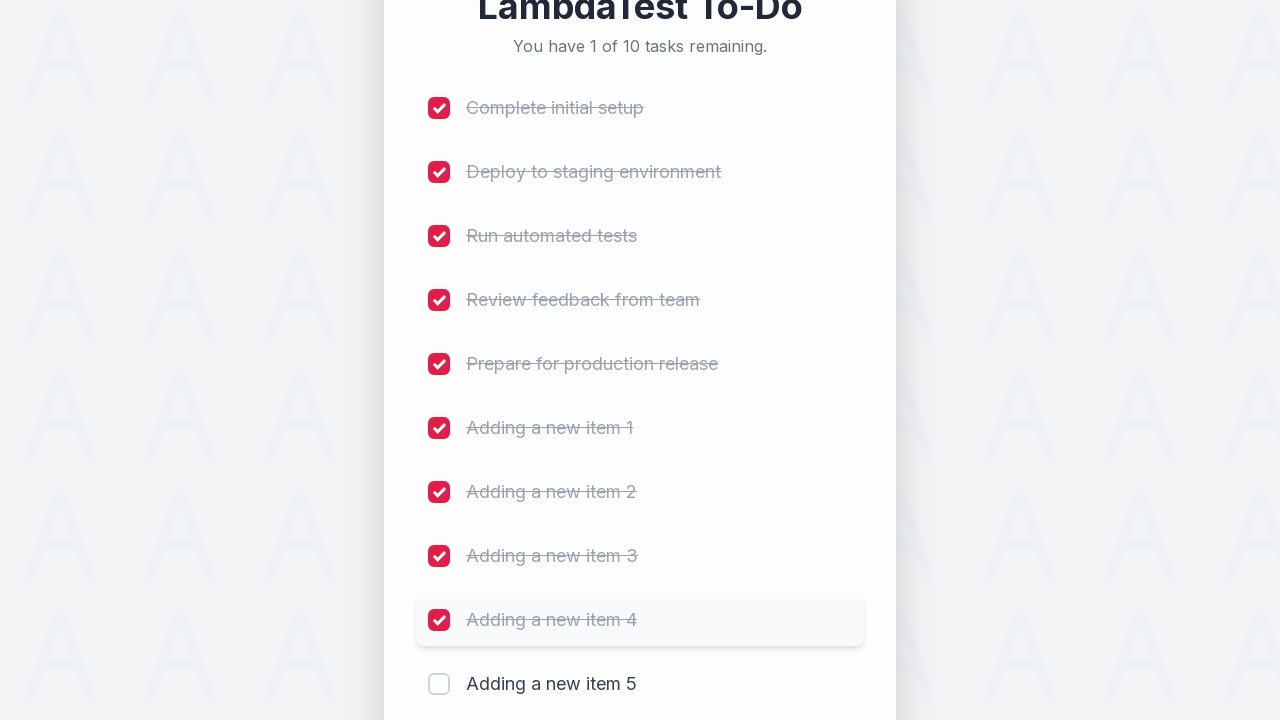

Clicked checkbox for item 10 to mark as completed at (439, 684) on (//input[@type='checkbox'])[10]
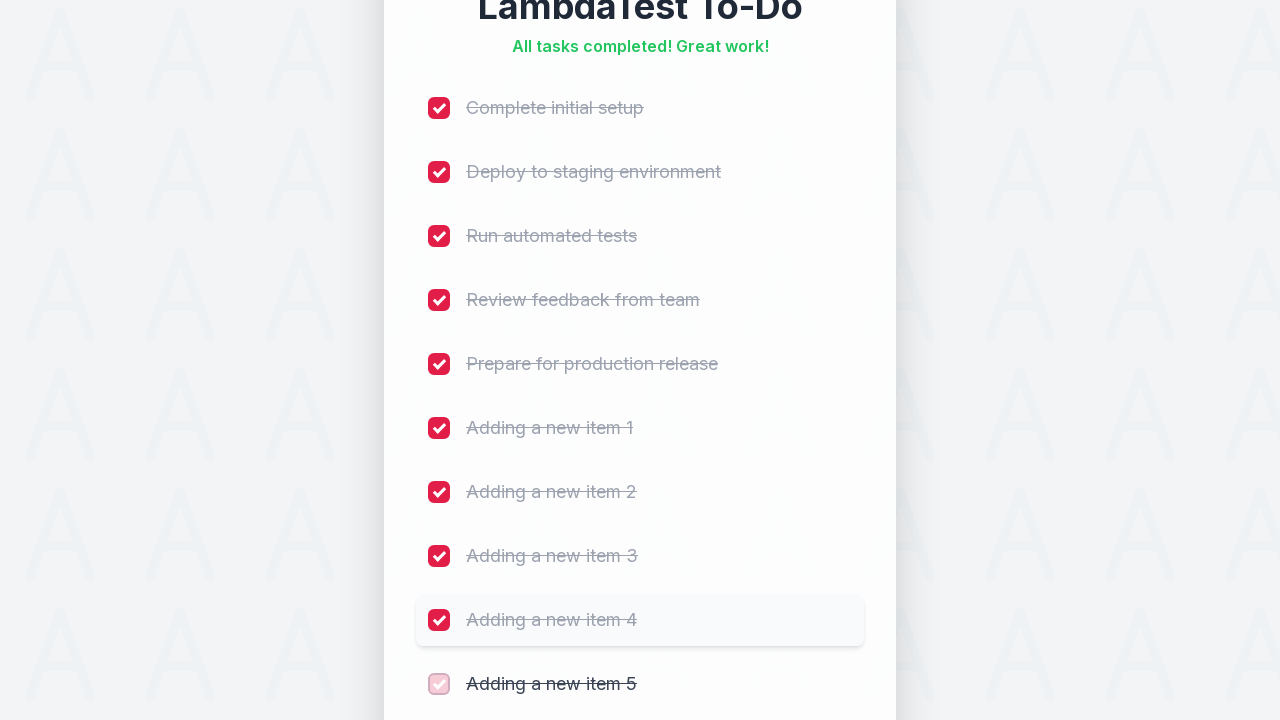

Waited 300ms for item completion to process
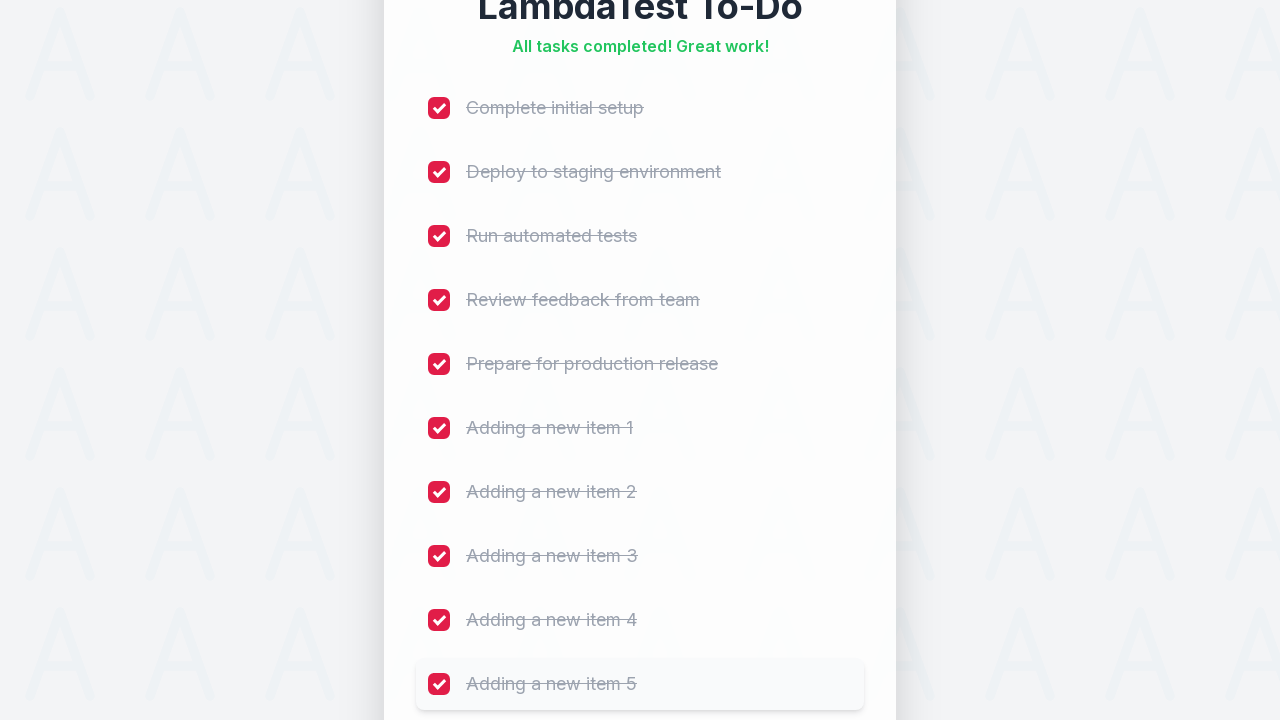

Verified all items are marked as completed
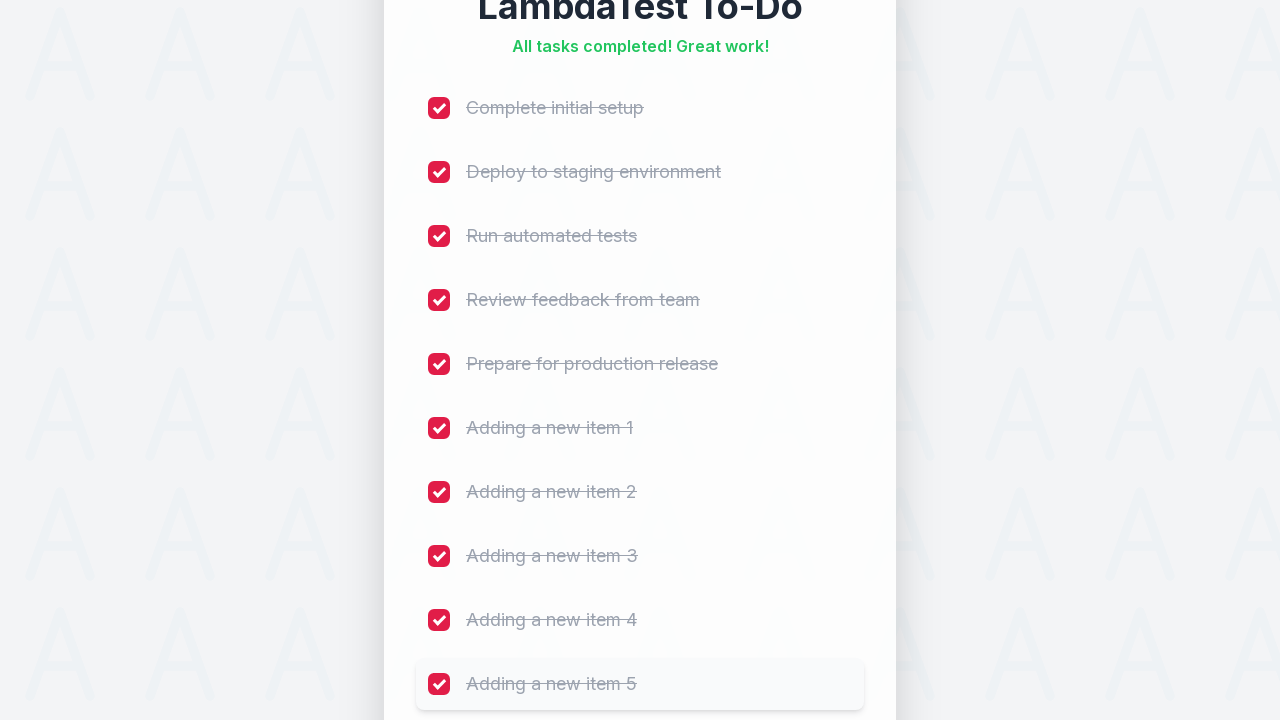

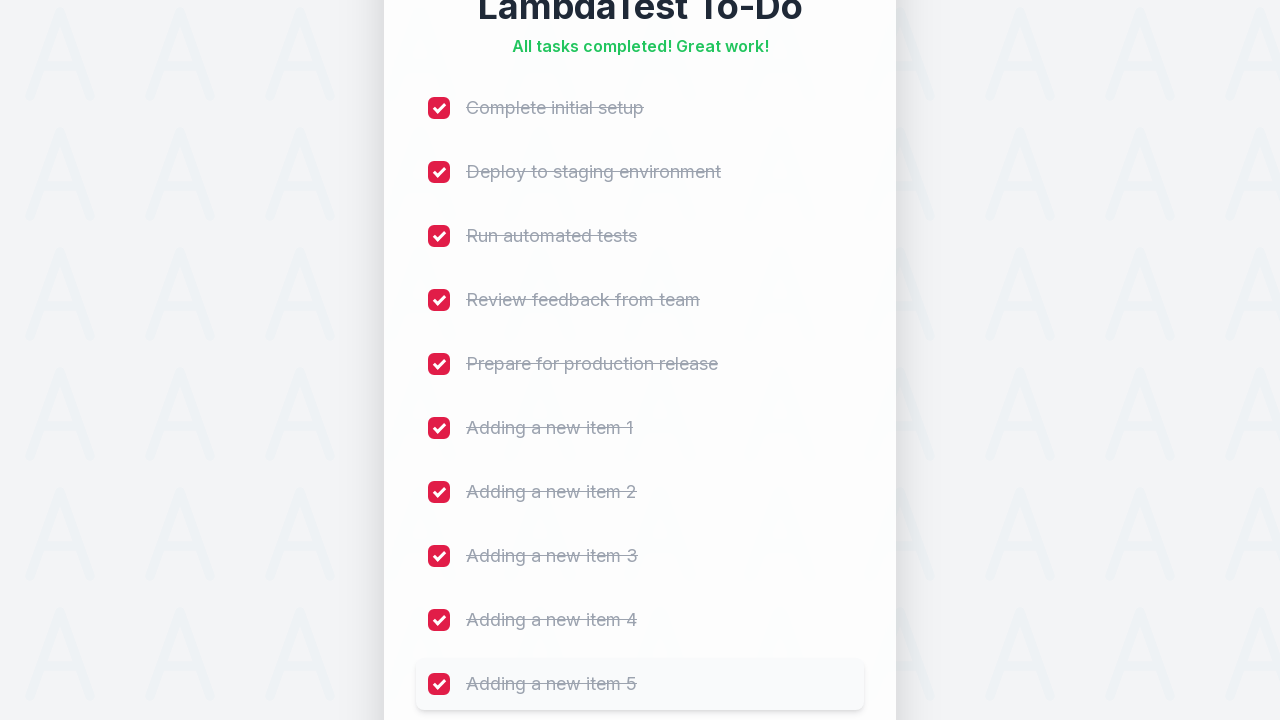